Tests element scoping by finding links within specific page sections (footer, first column), then opens each link in a new tab using keyboard shortcuts and switches between the opened tabs to verify they loaded correctly.

Starting URL: https://rahulshettyacademy.com/AutomationPractice/

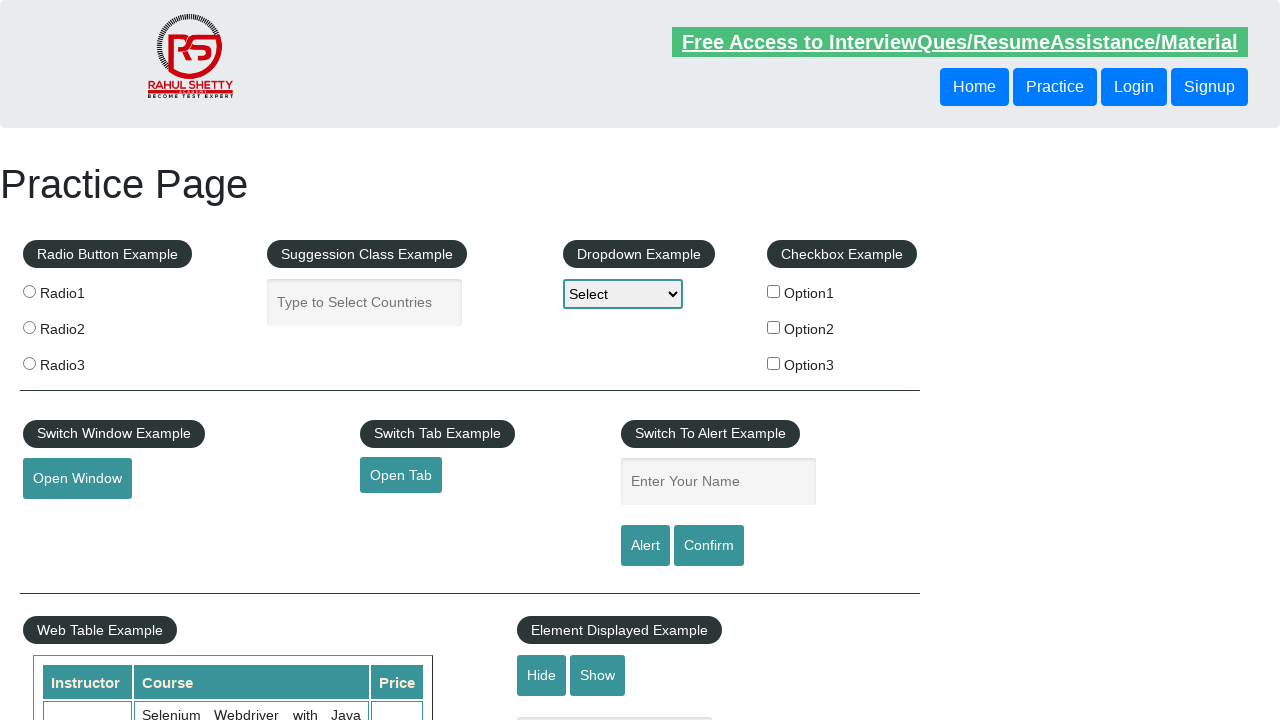

Set viewport size to 1920x1080
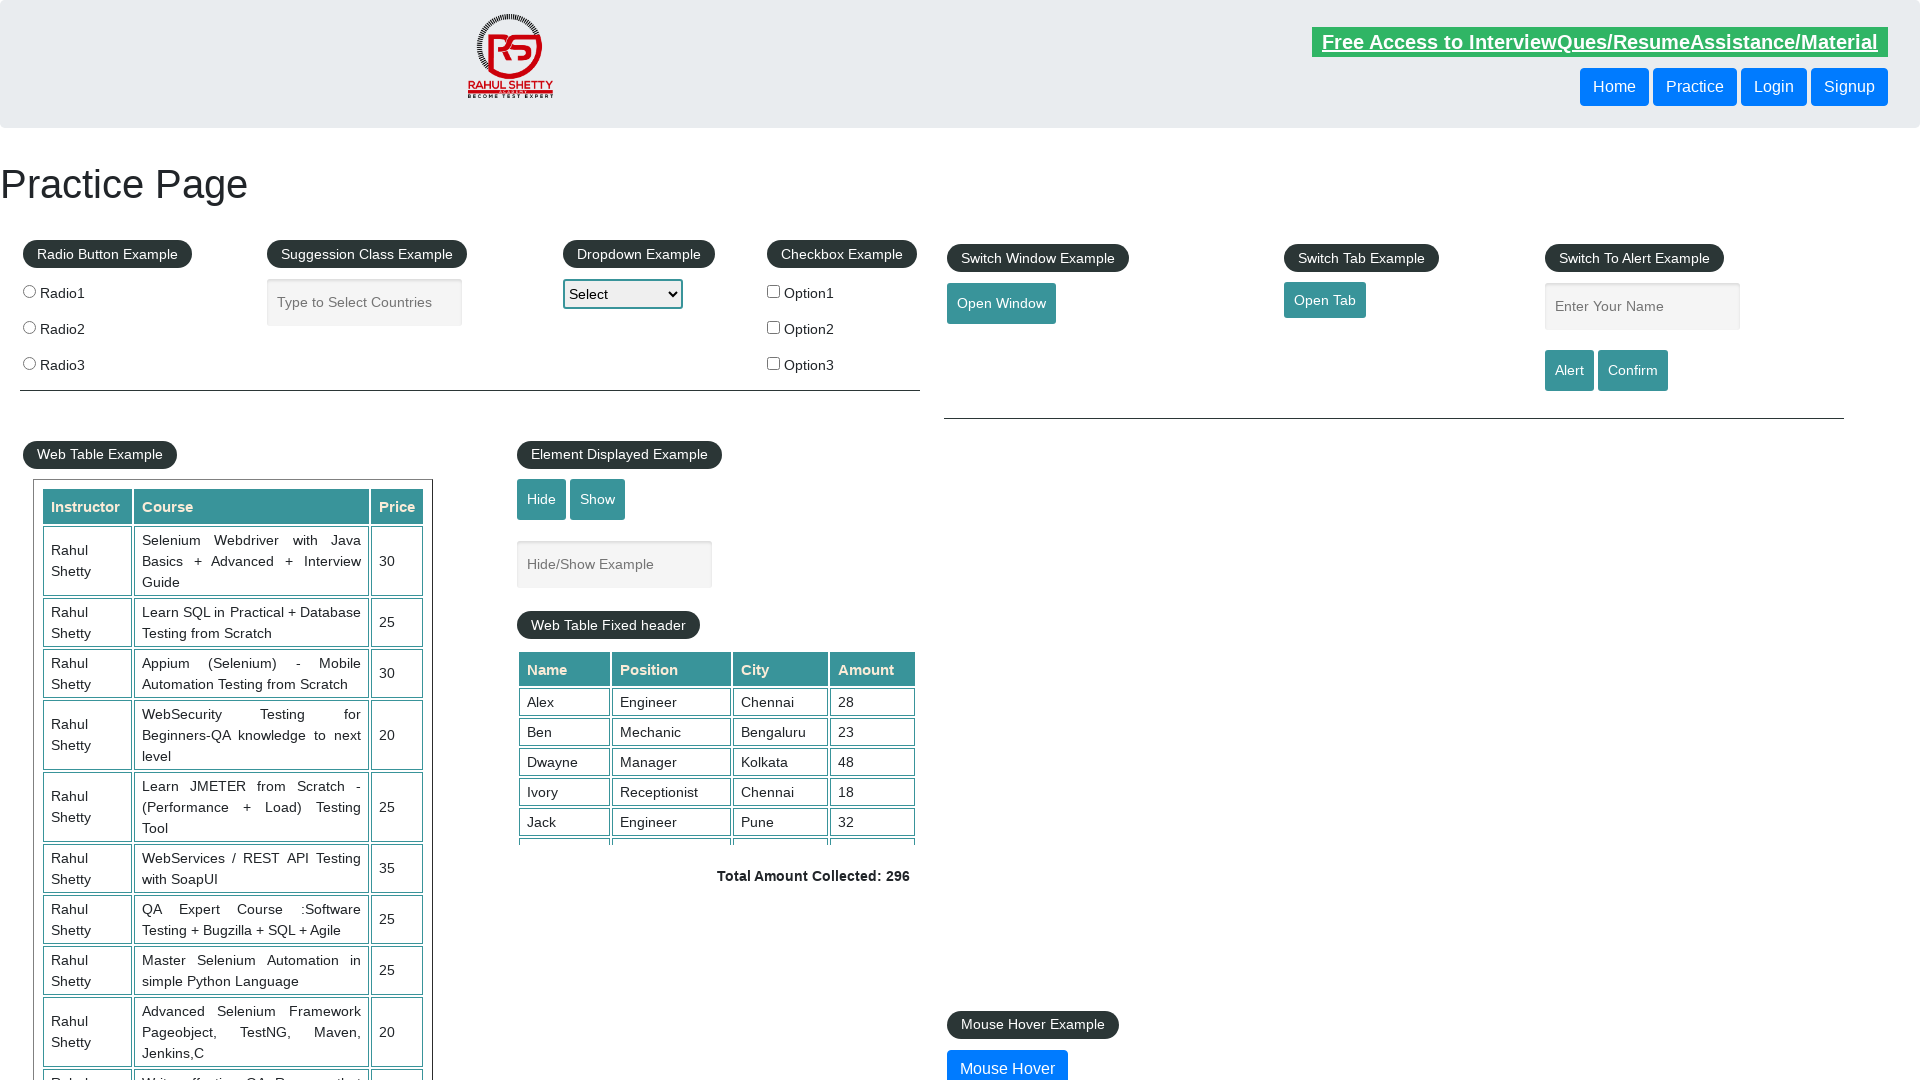

Found 27 total links on the page
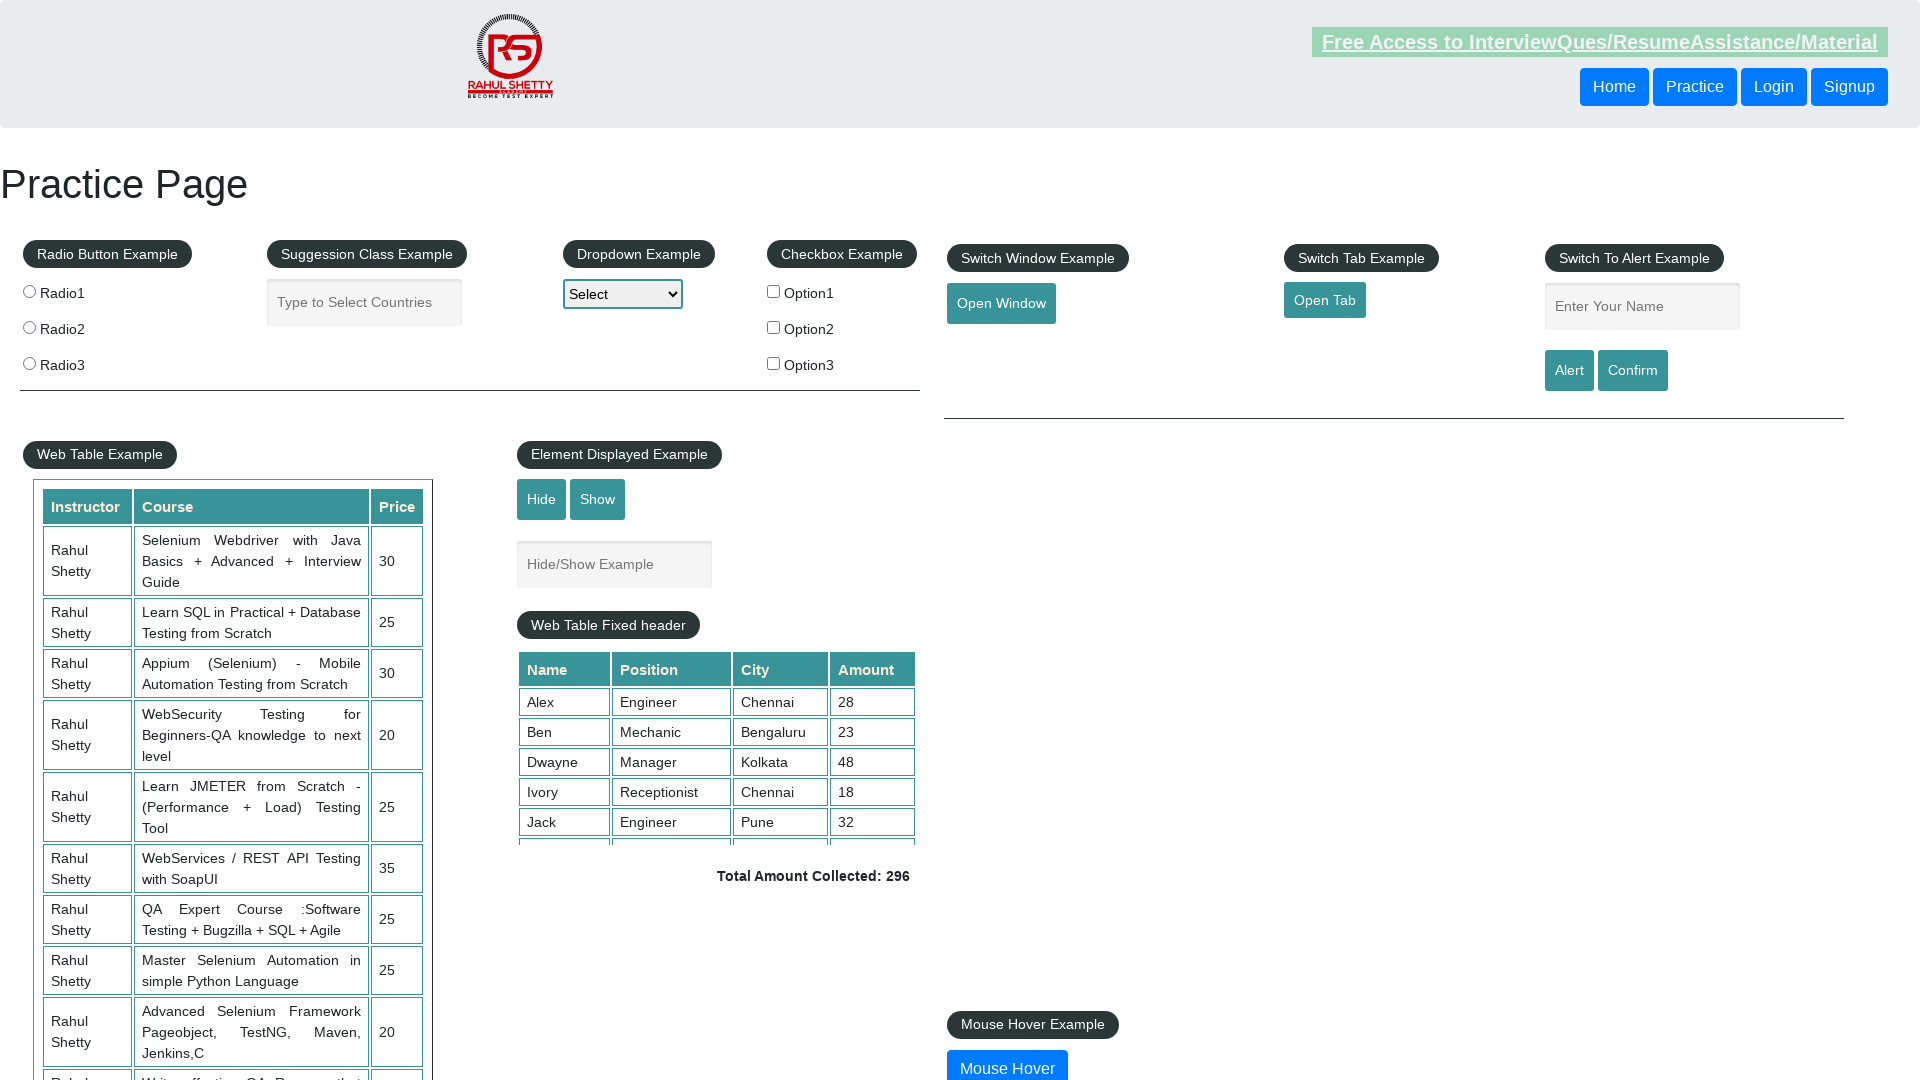

Located footer section (#gf-BIG)
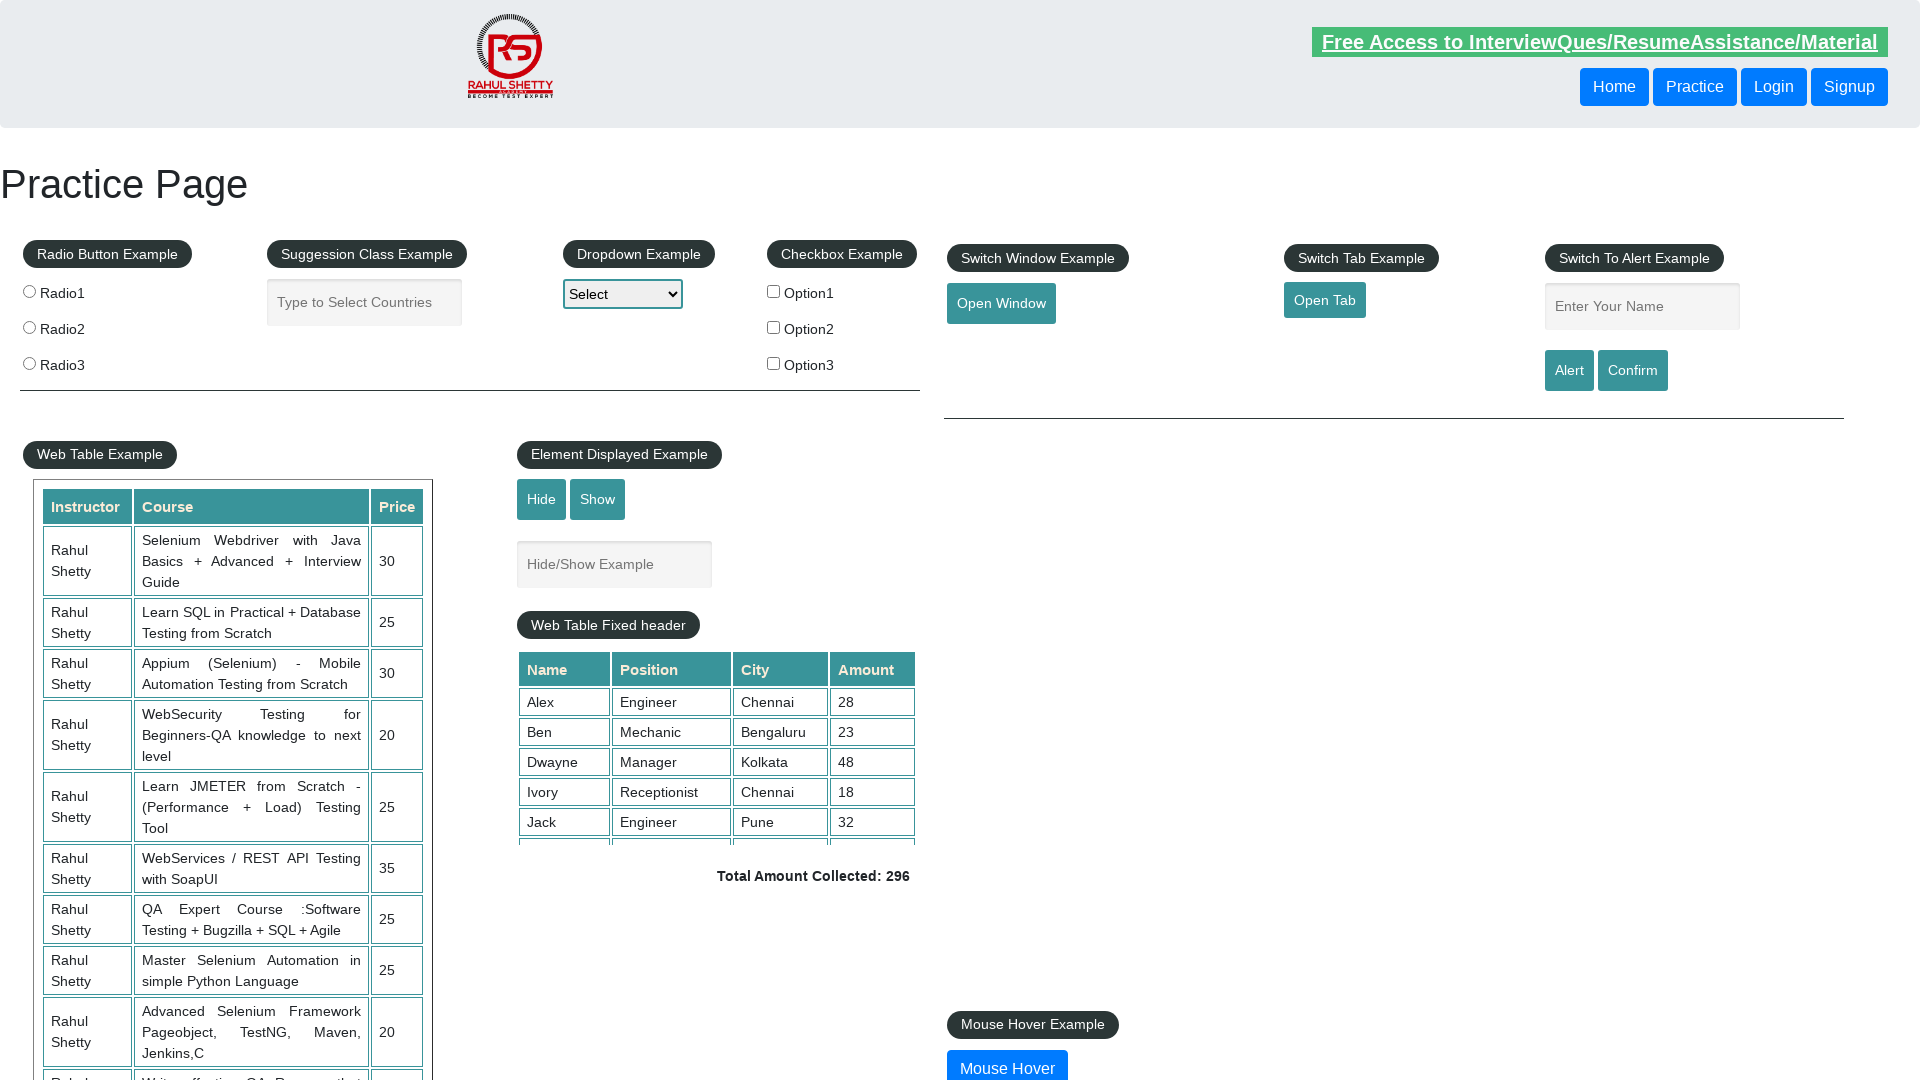

Found 20 links in footer section
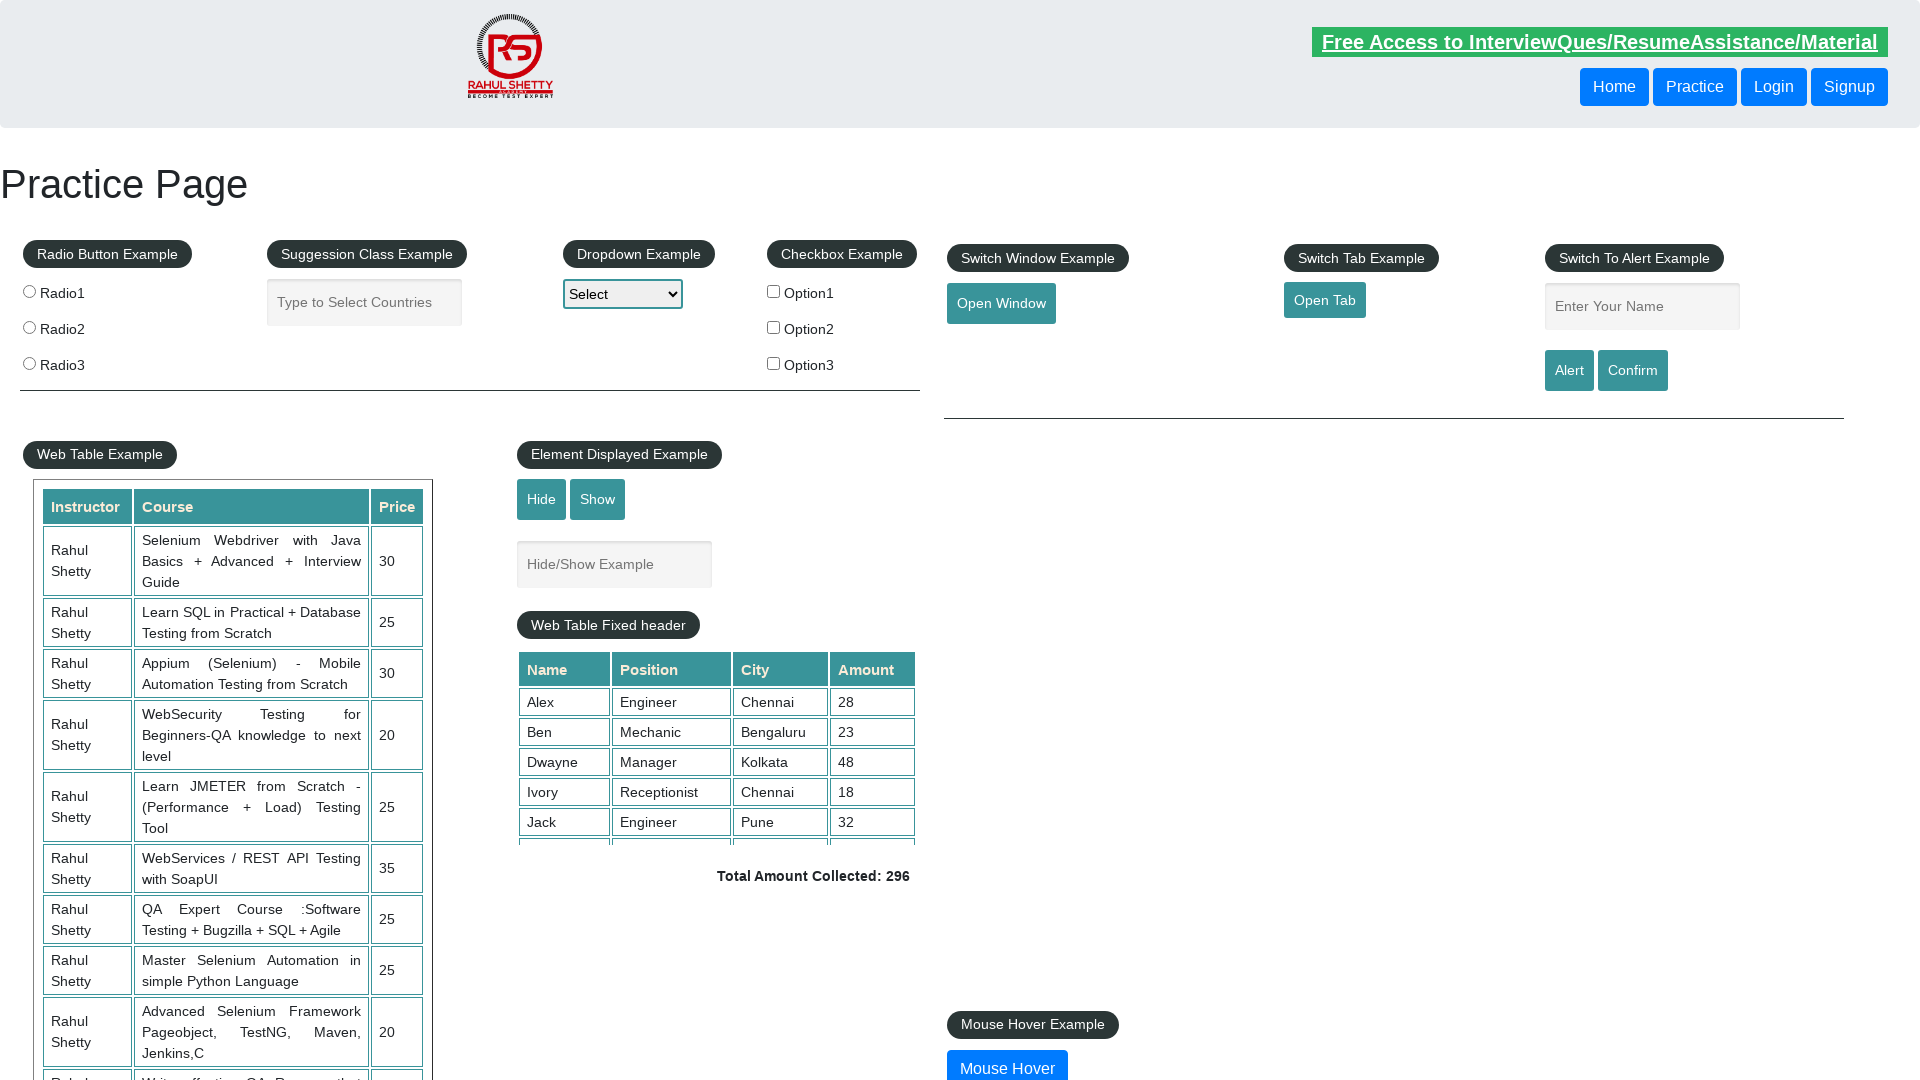

Located first column within footer section
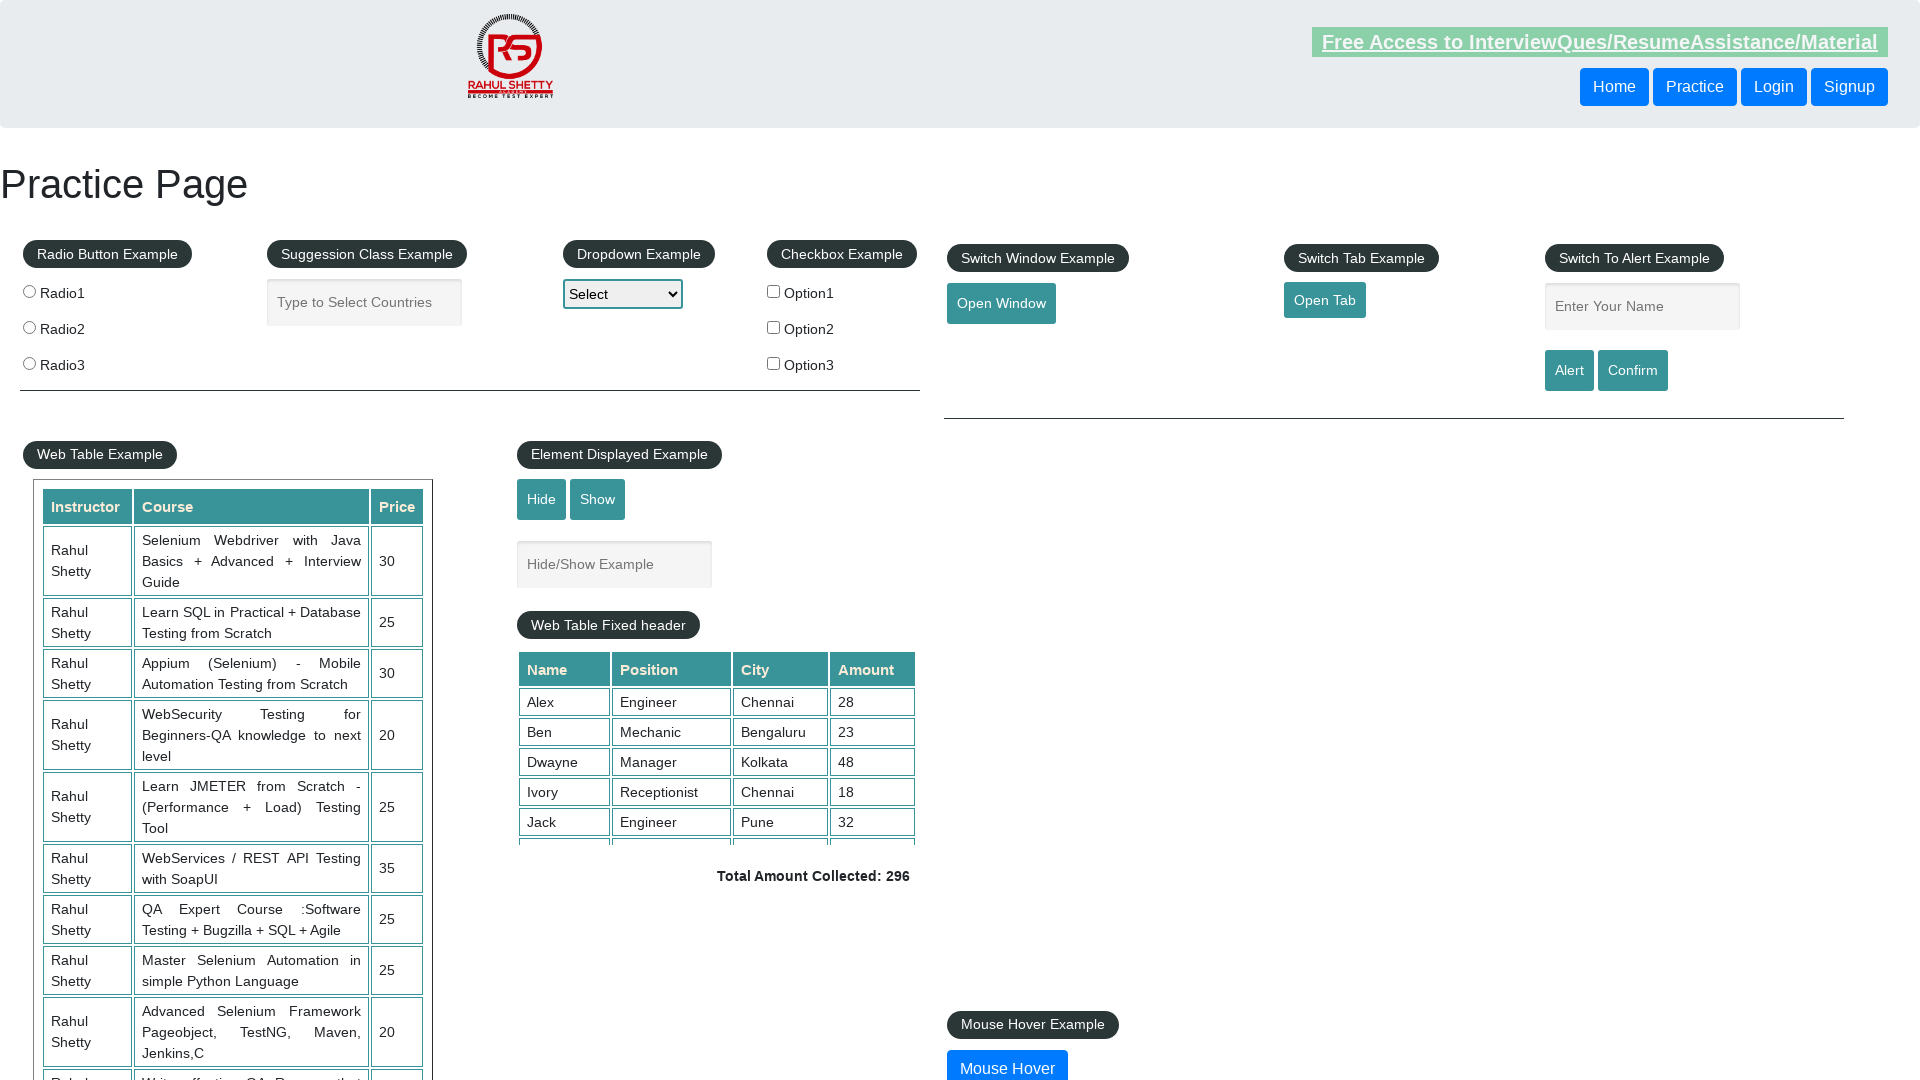

Found 5 links in first column
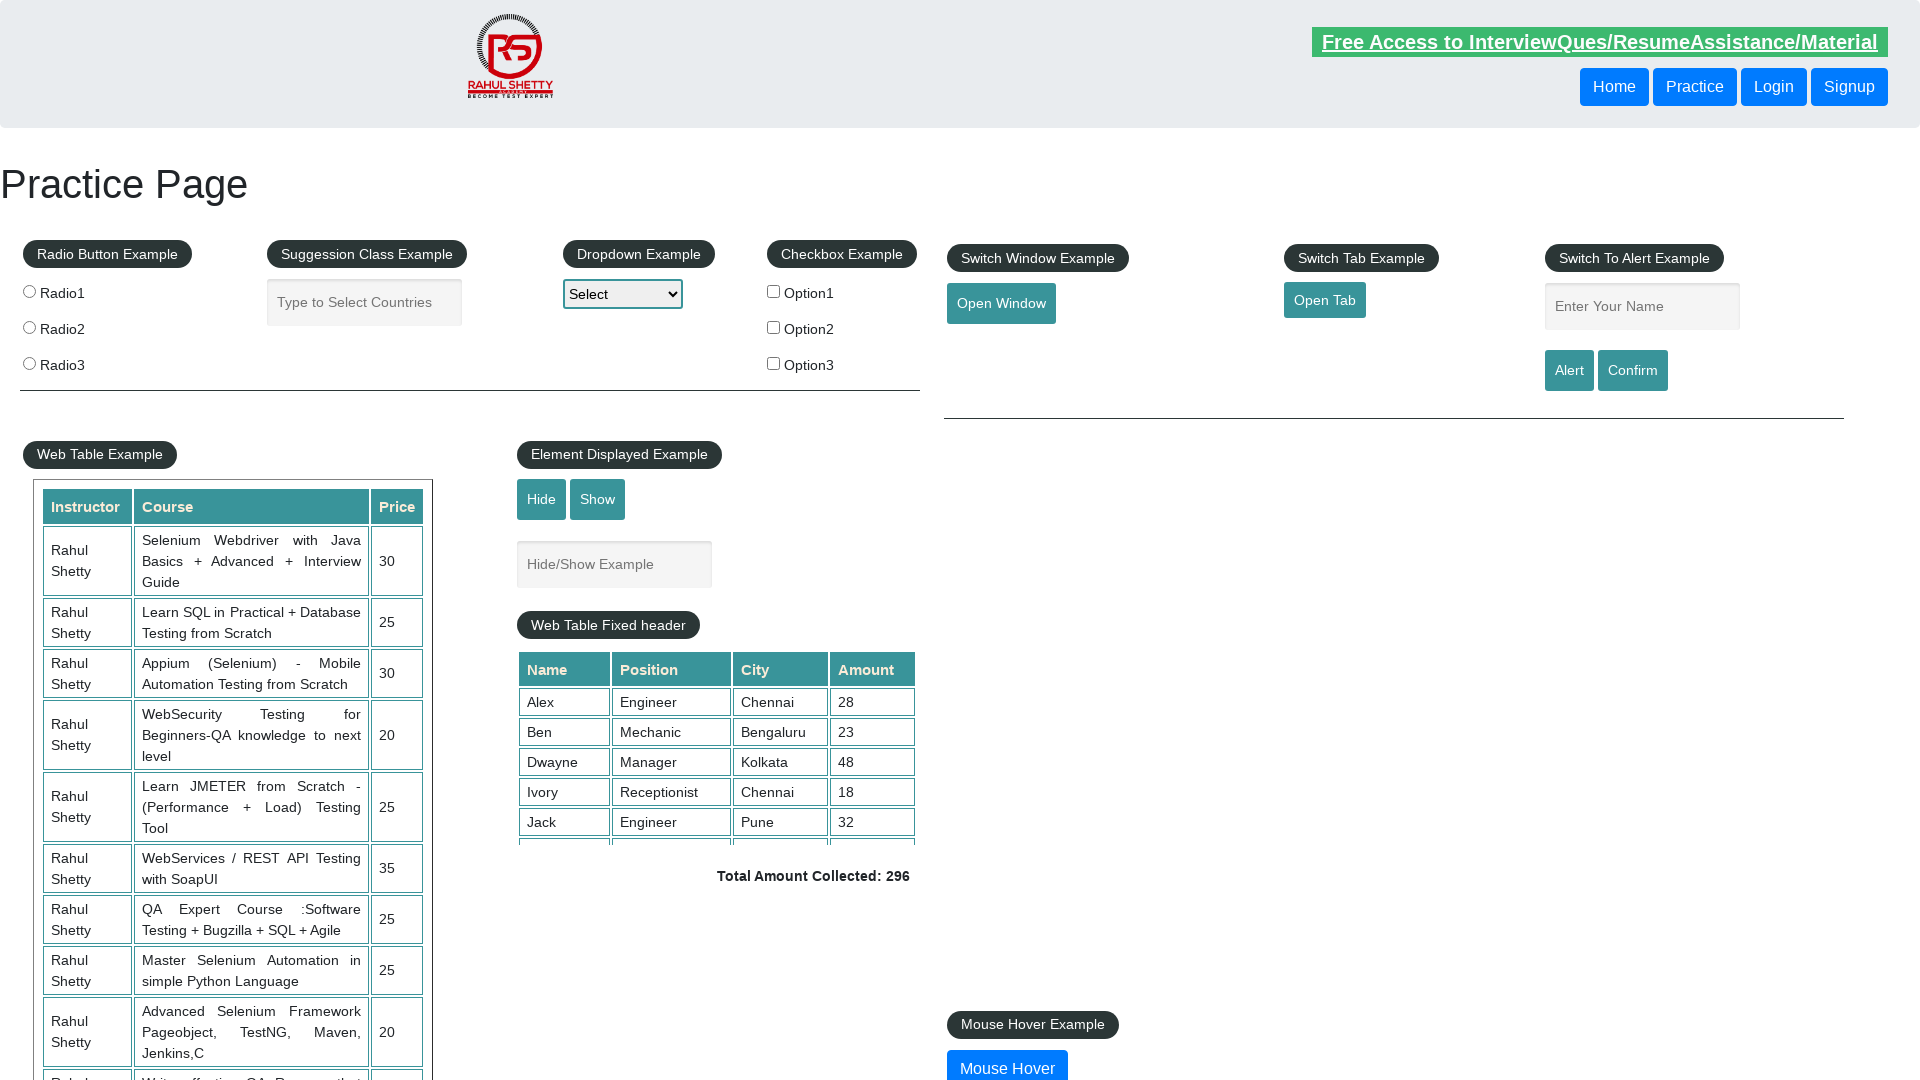

Opened link 1 from first column in new tab using Ctrl+Click at (68, 880) on #gf-BIG >> xpath=//table/tbody/tr/td[1]/ul >> a >> nth=1
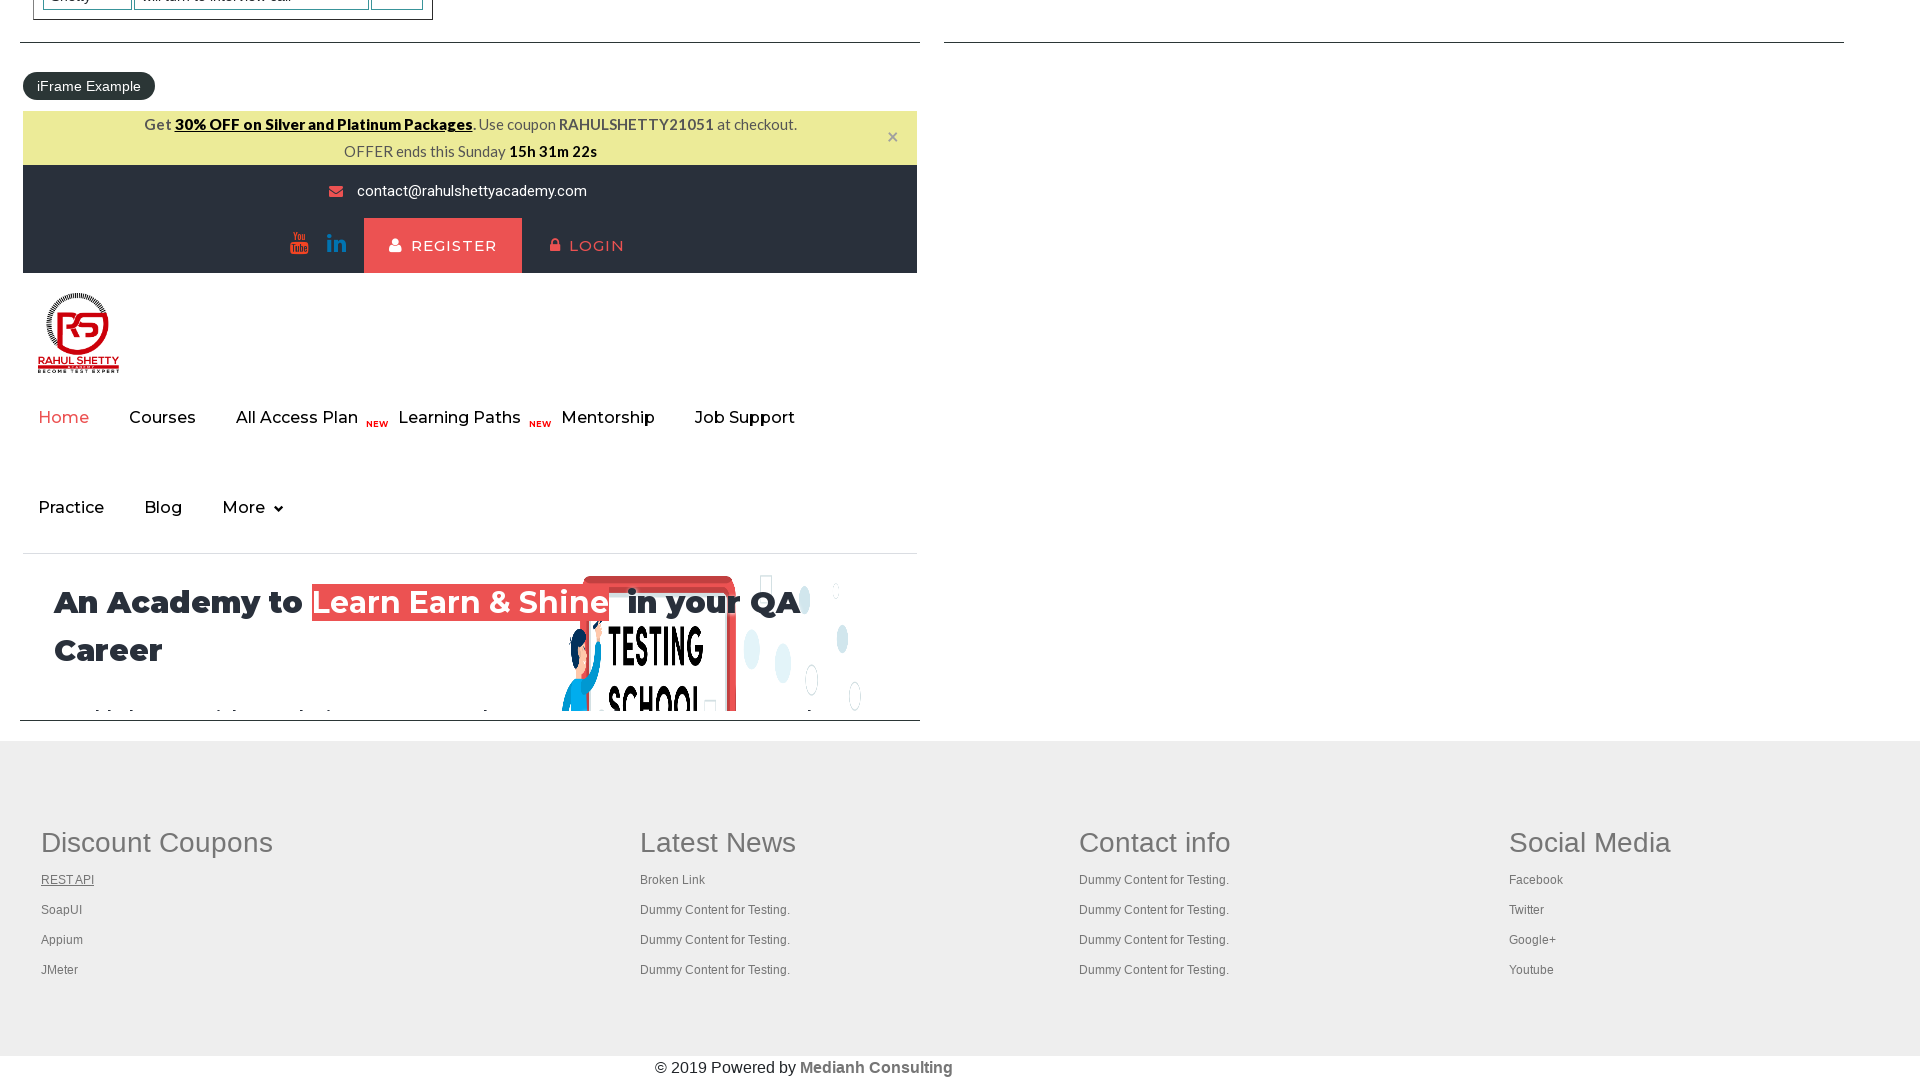

Waited 1 second for new tab to load
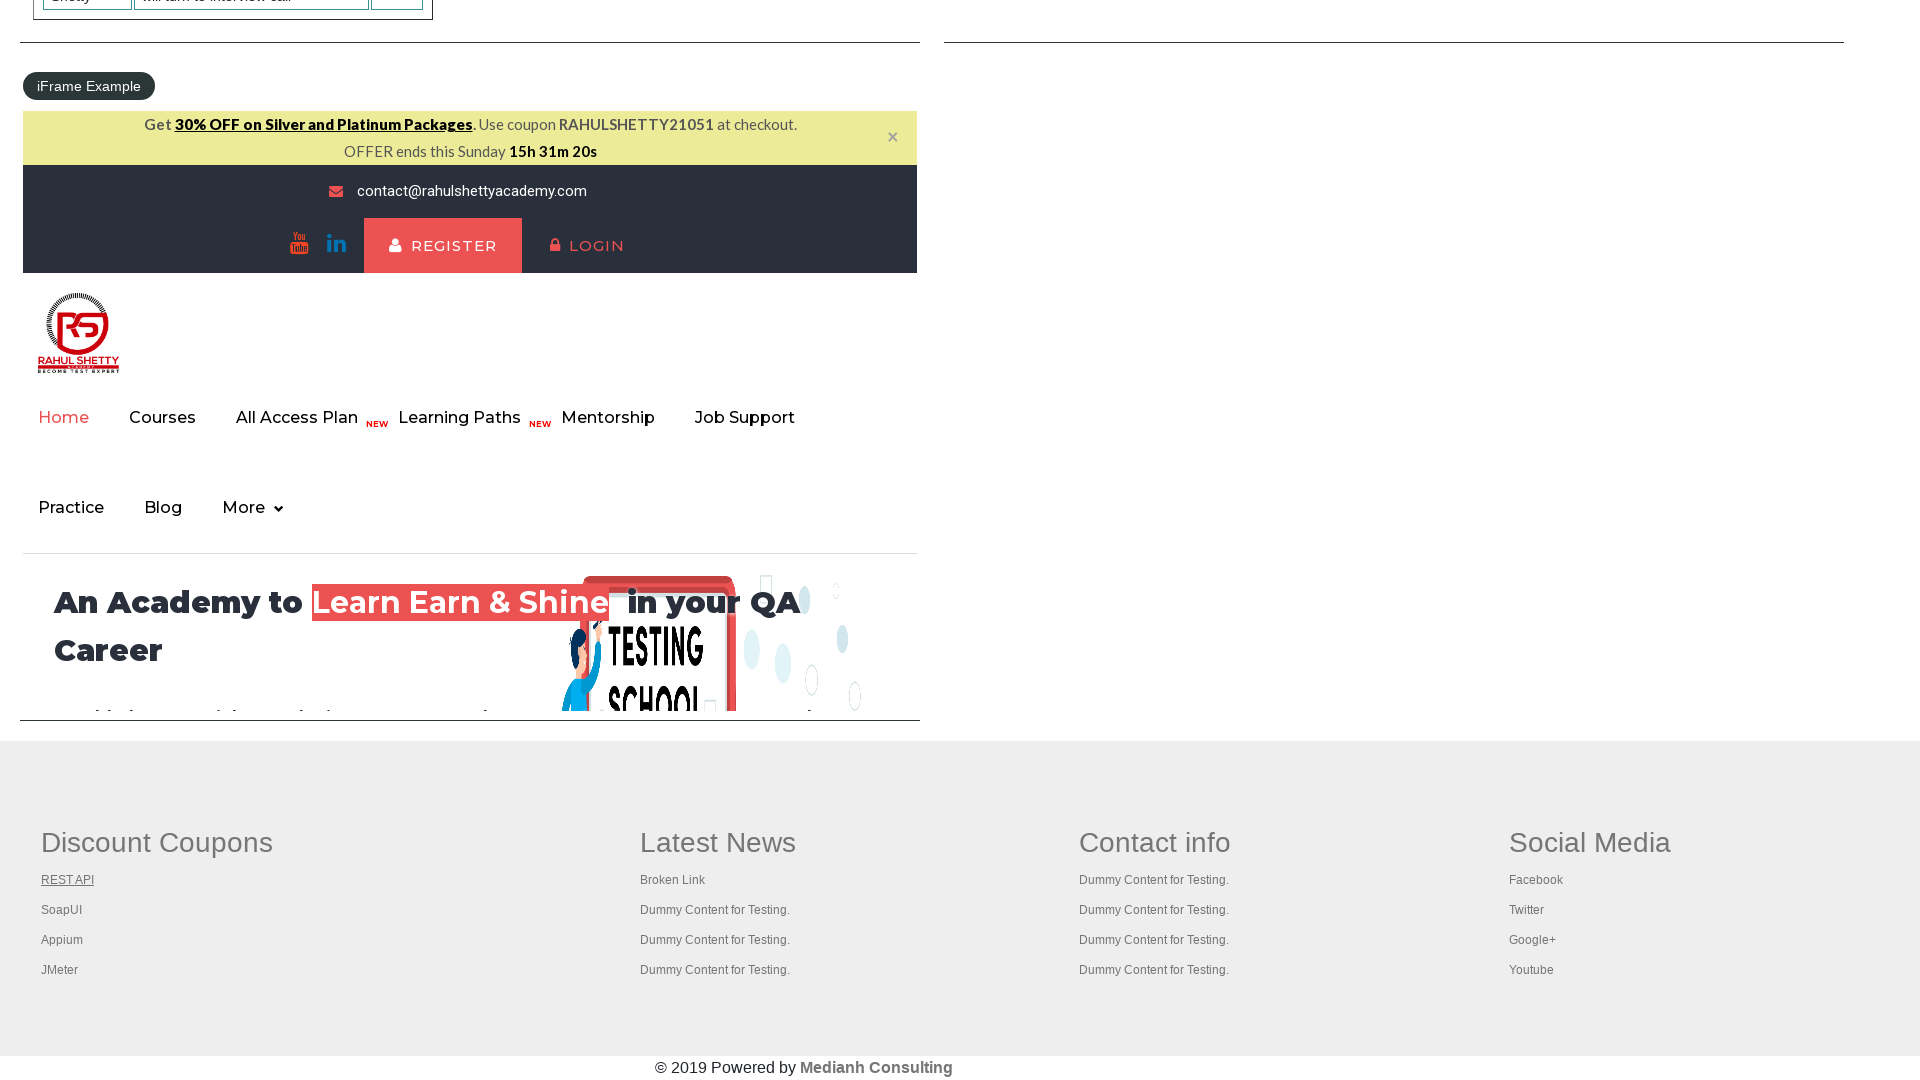

Opened link 2 from first column in new tab using Ctrl+Click at (62, 910) on #gf-BIG >> xpath=//table/tbody/tr/td[1]/ul >> a >> nth=2
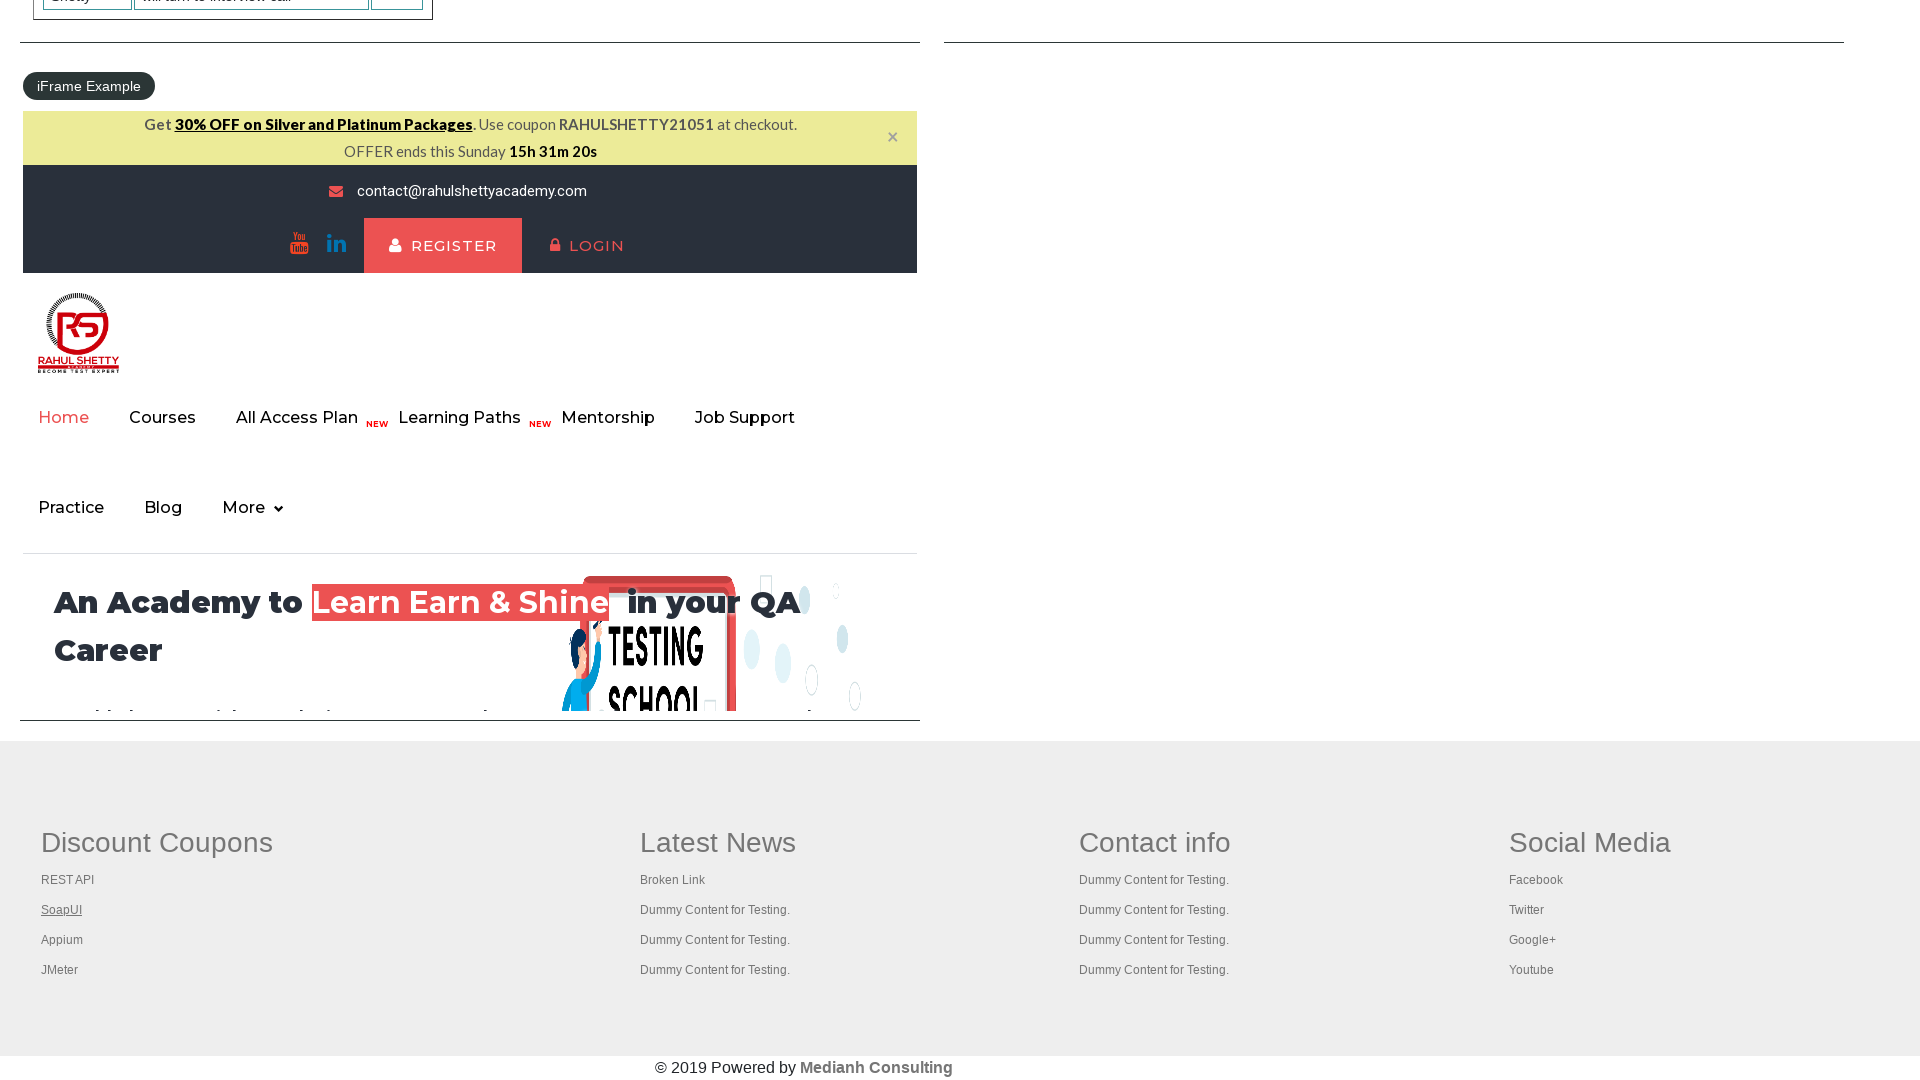

Waited 1 second for new tab to load
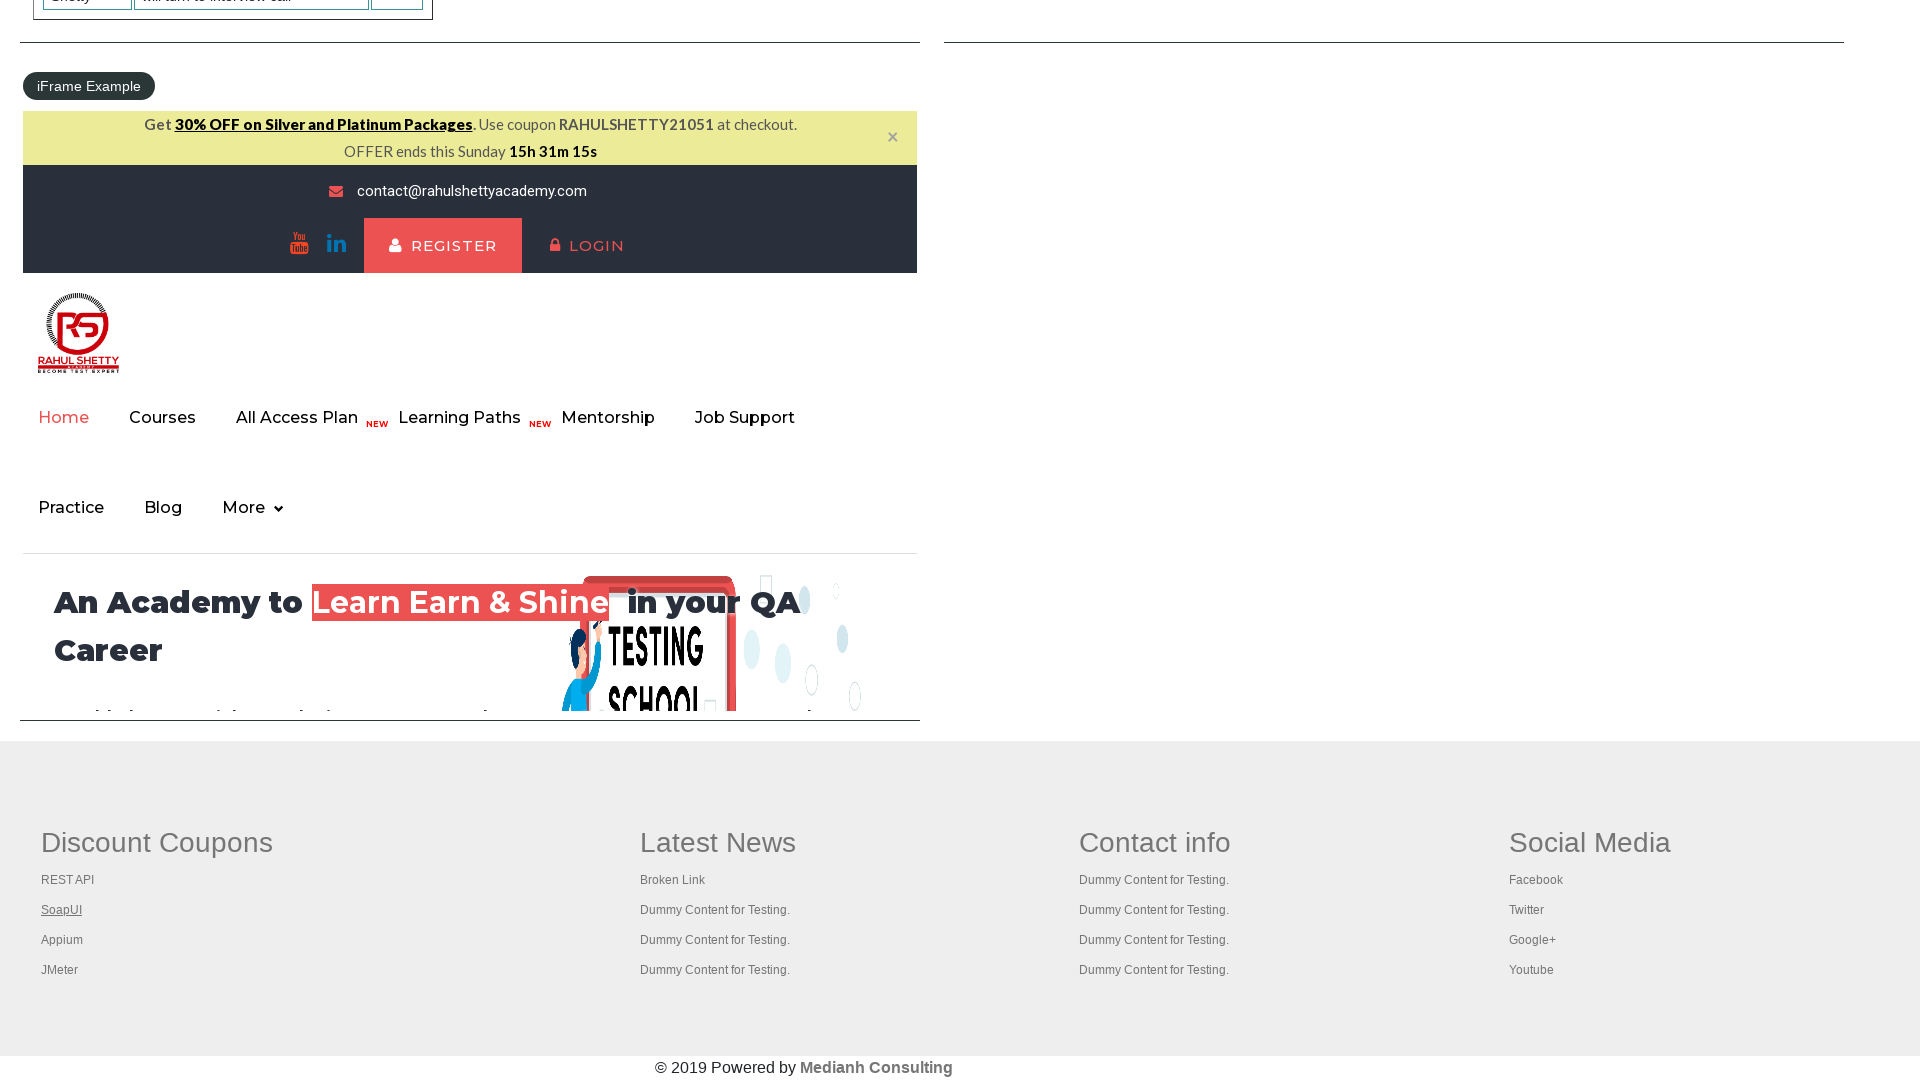

Opened link 3 from first column in new tab using Ctrl+Click at (62, 940) on #gf-BIG >> xpath=//table/tbody/tr/td[1]/ul >> a >> nth=3
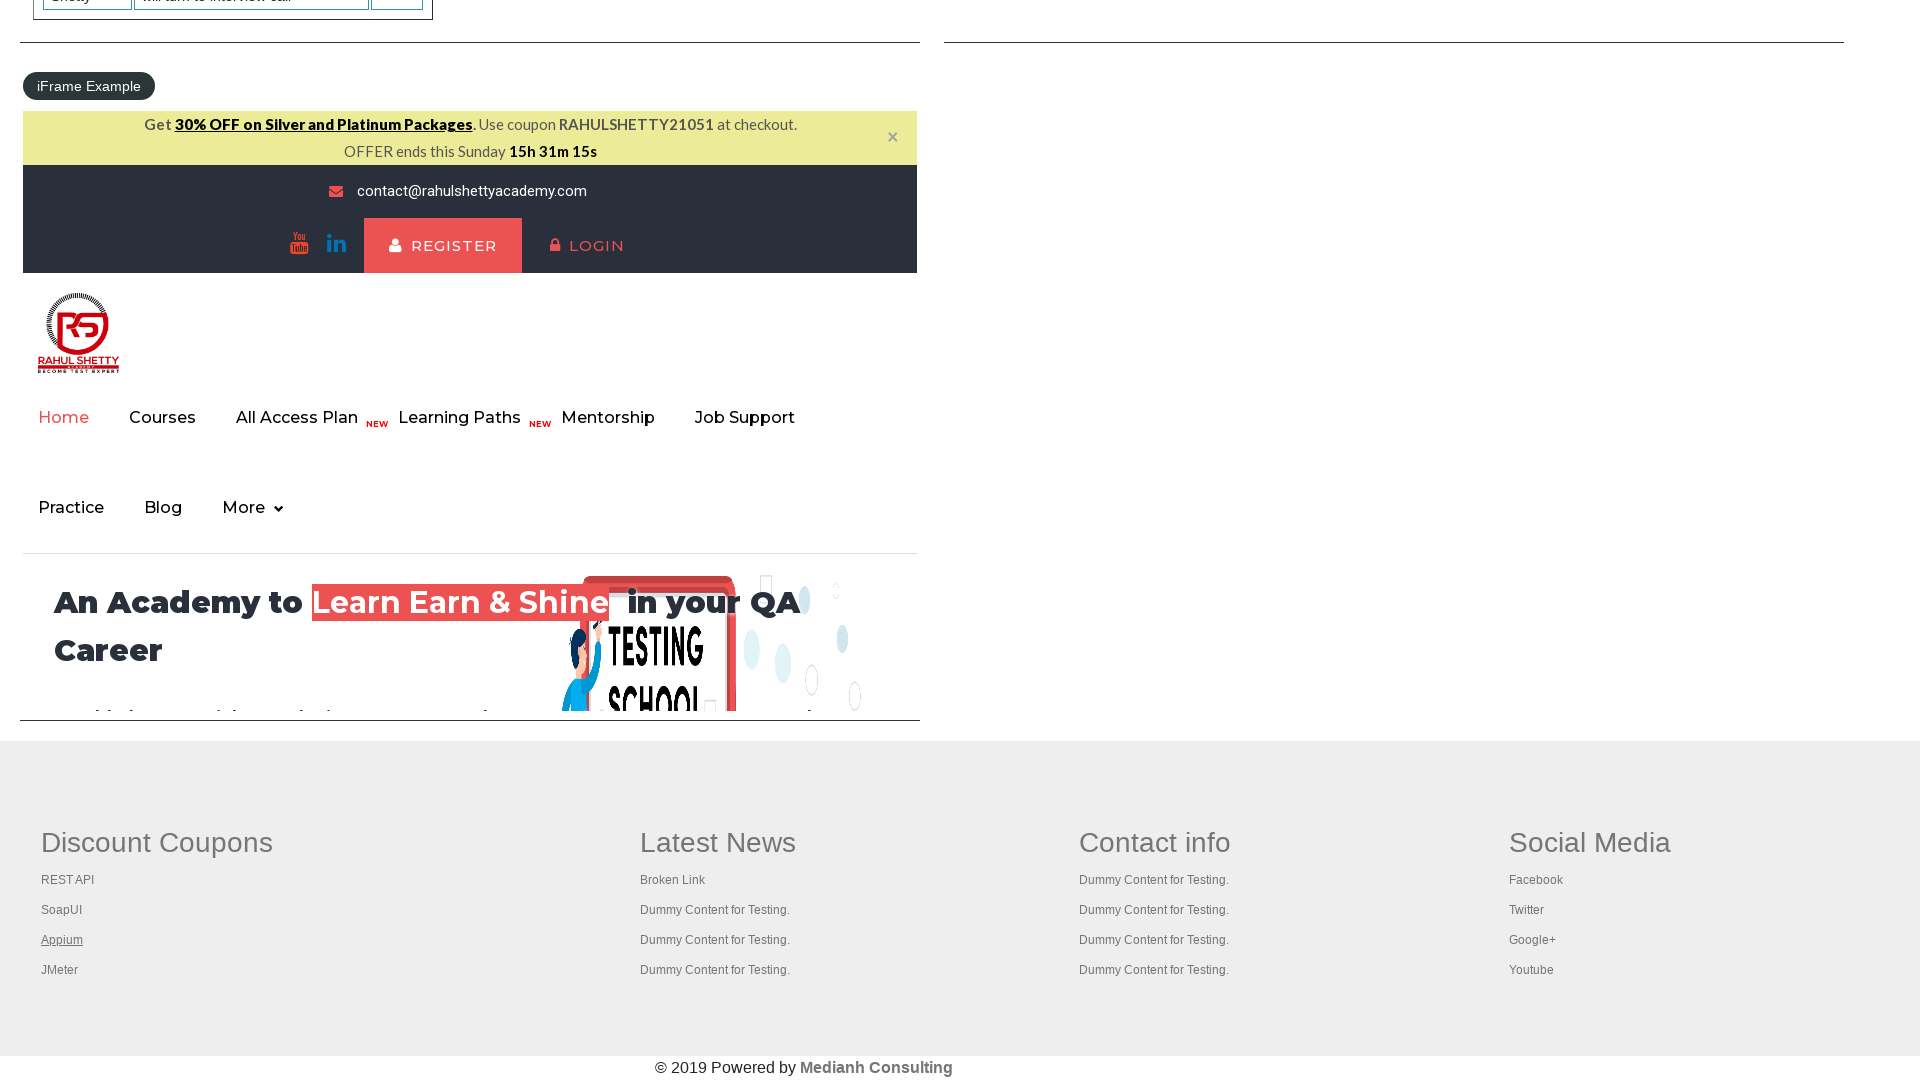

Waited 1 second for new tab to load
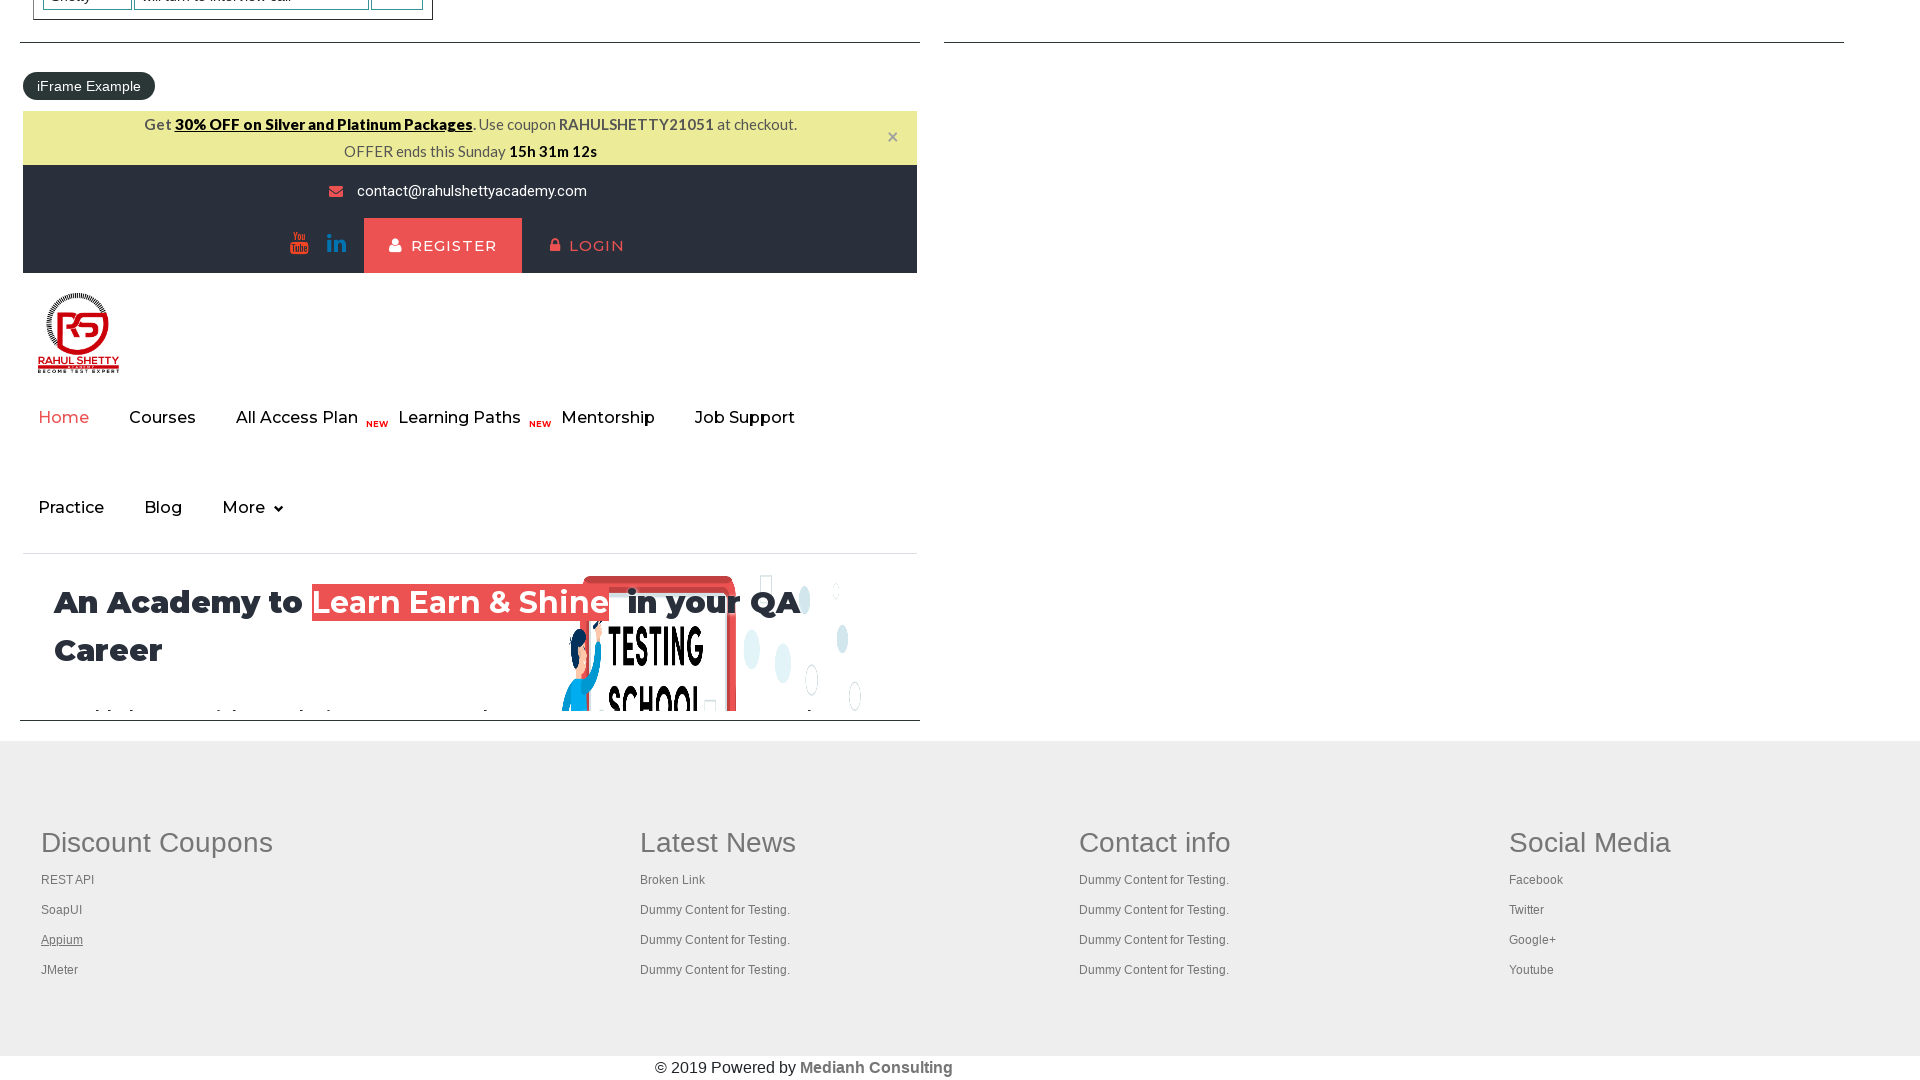

Opened link 4 from first column in new tab using Ctrl+Click at (60, 970) on #gf-BIG >> xpath=//table/tbody/tr/td[1]/ul >> a >> nth=4
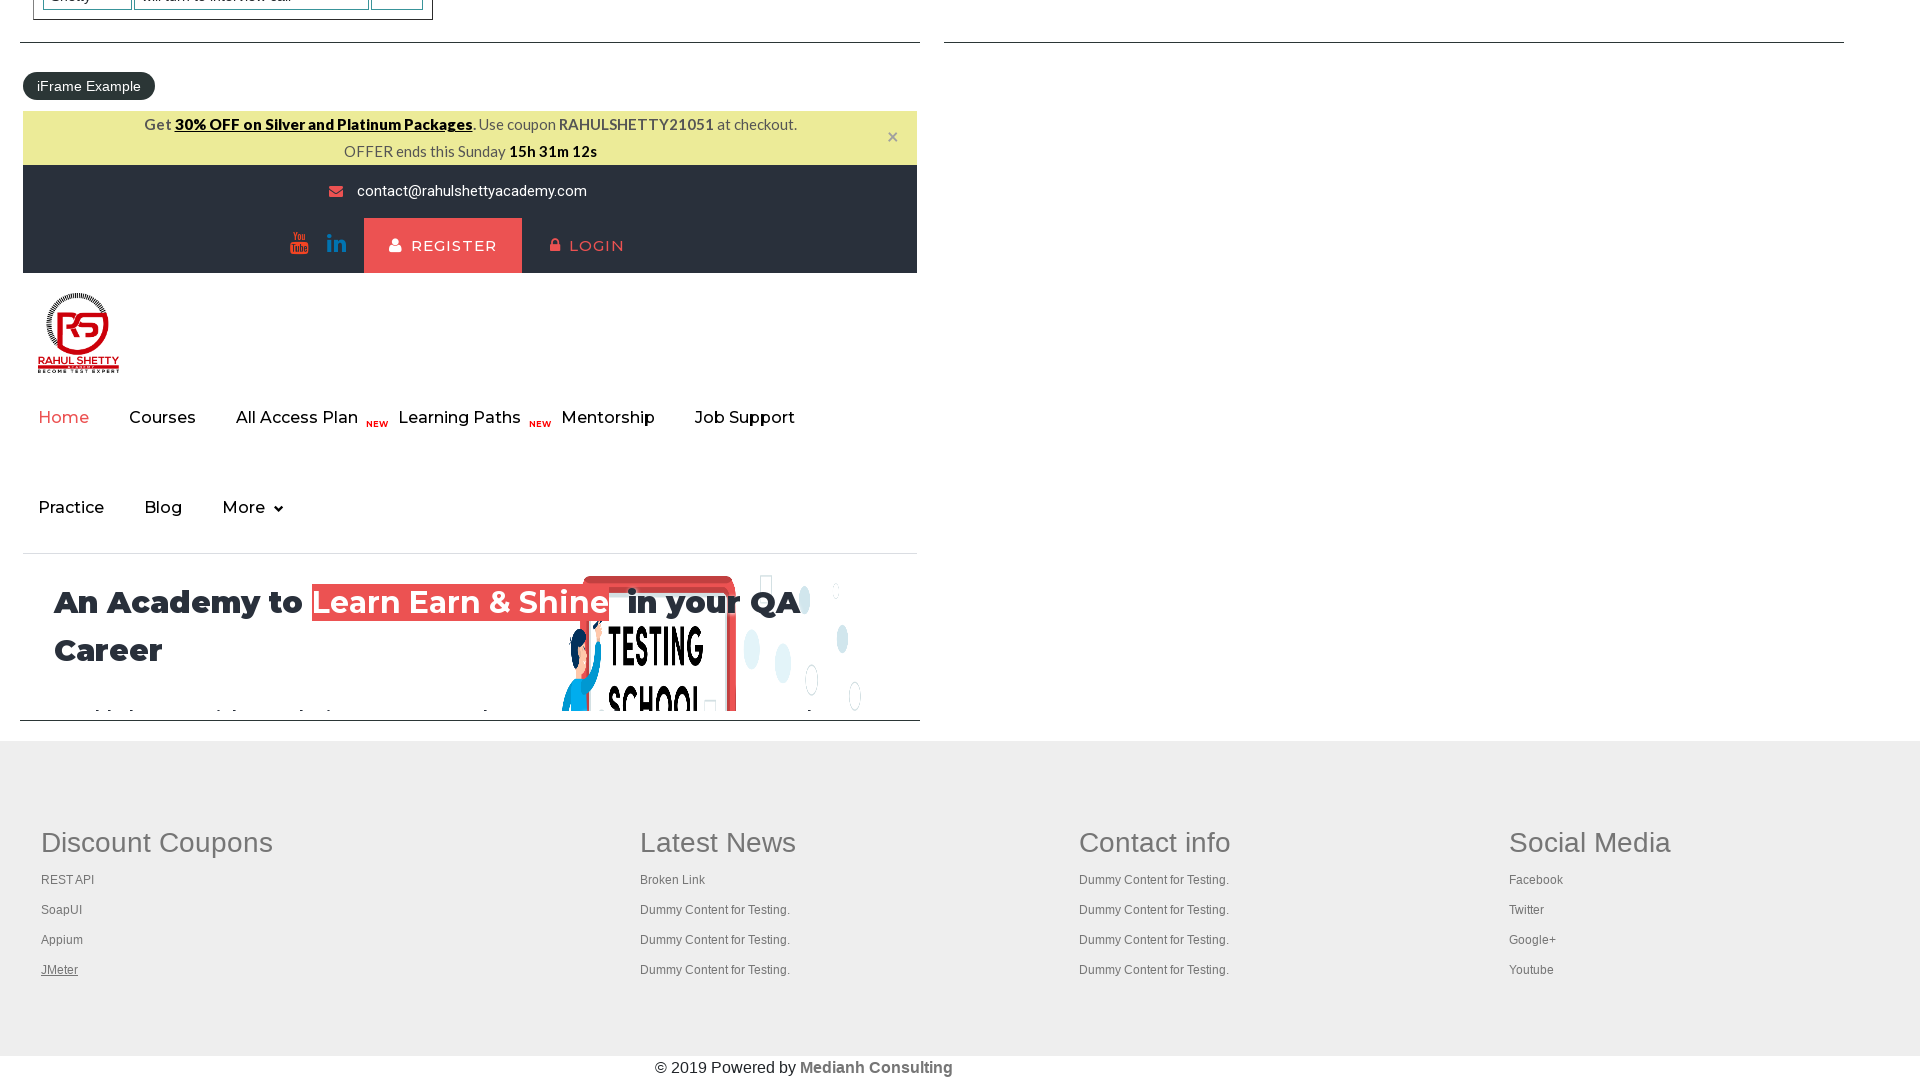

Waited 1 second for new tab to load
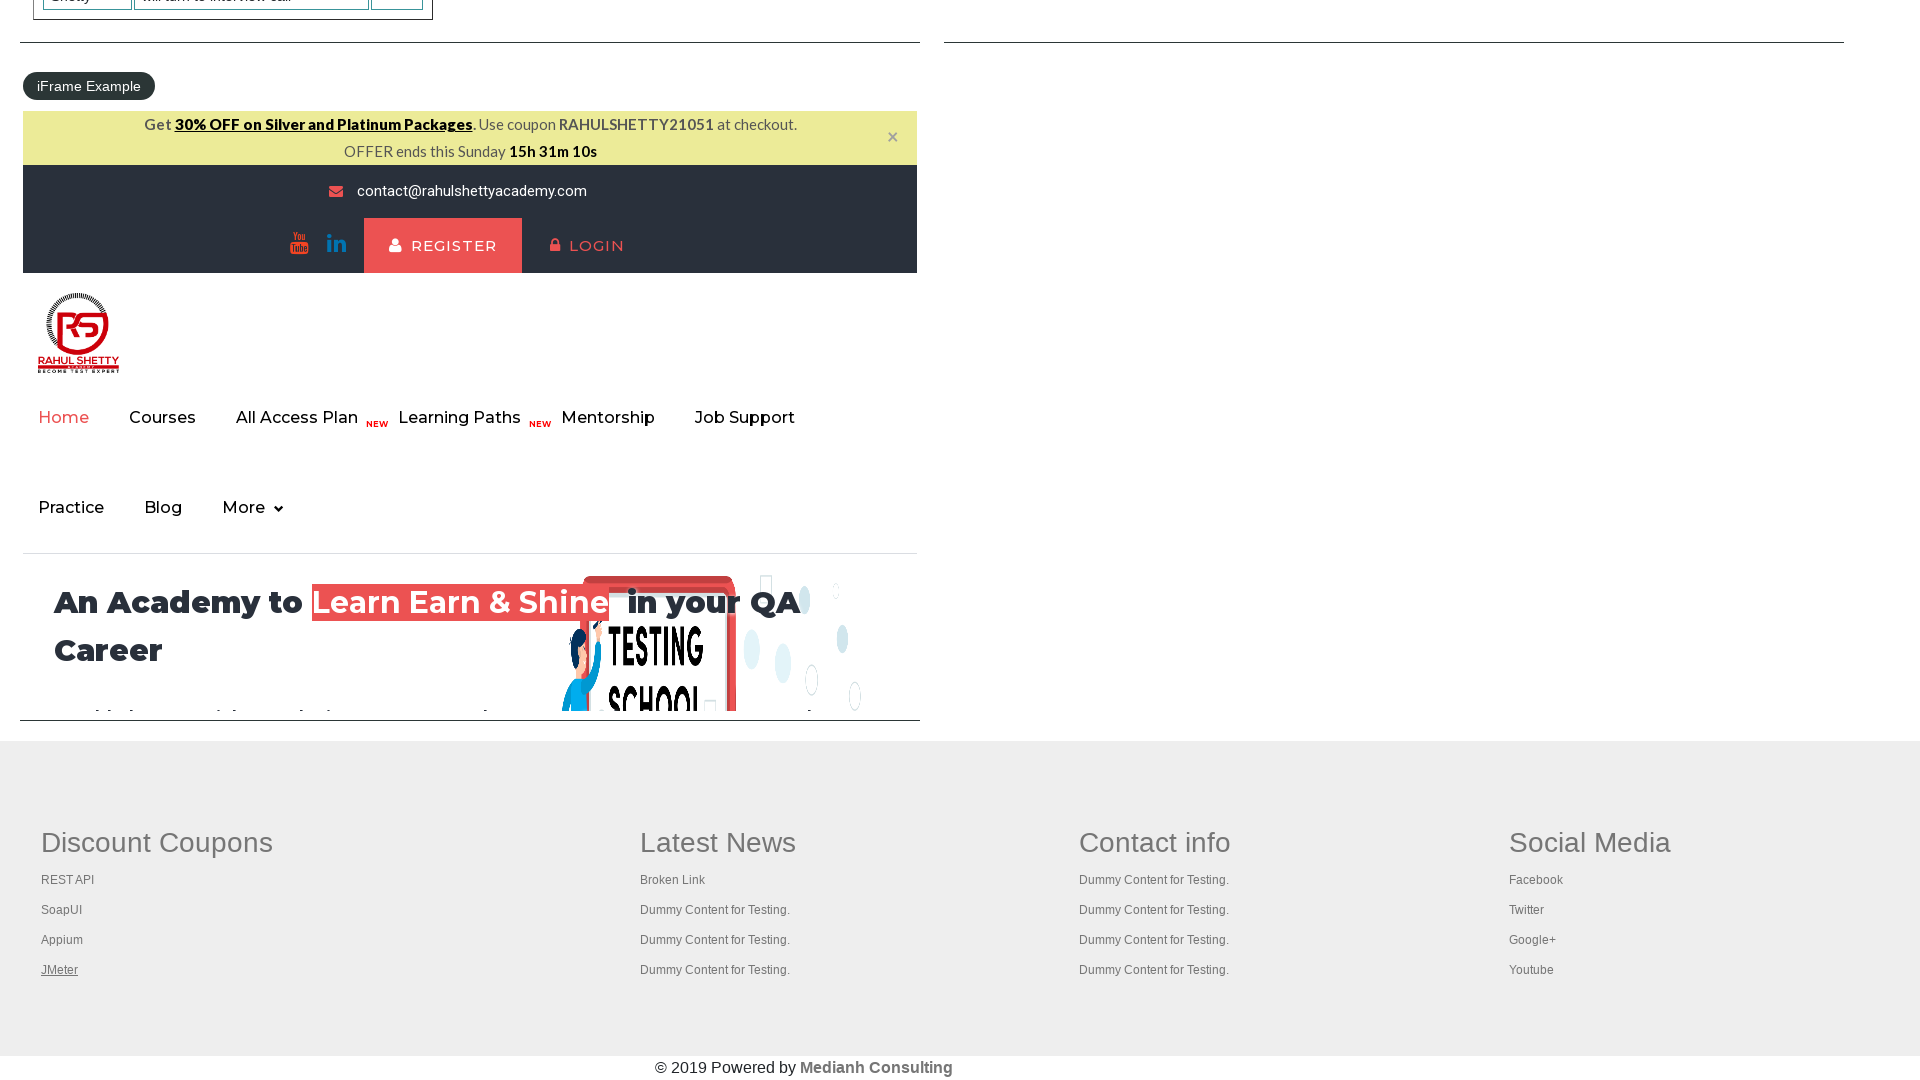

Waited 3 seconds for all tabs to fully load
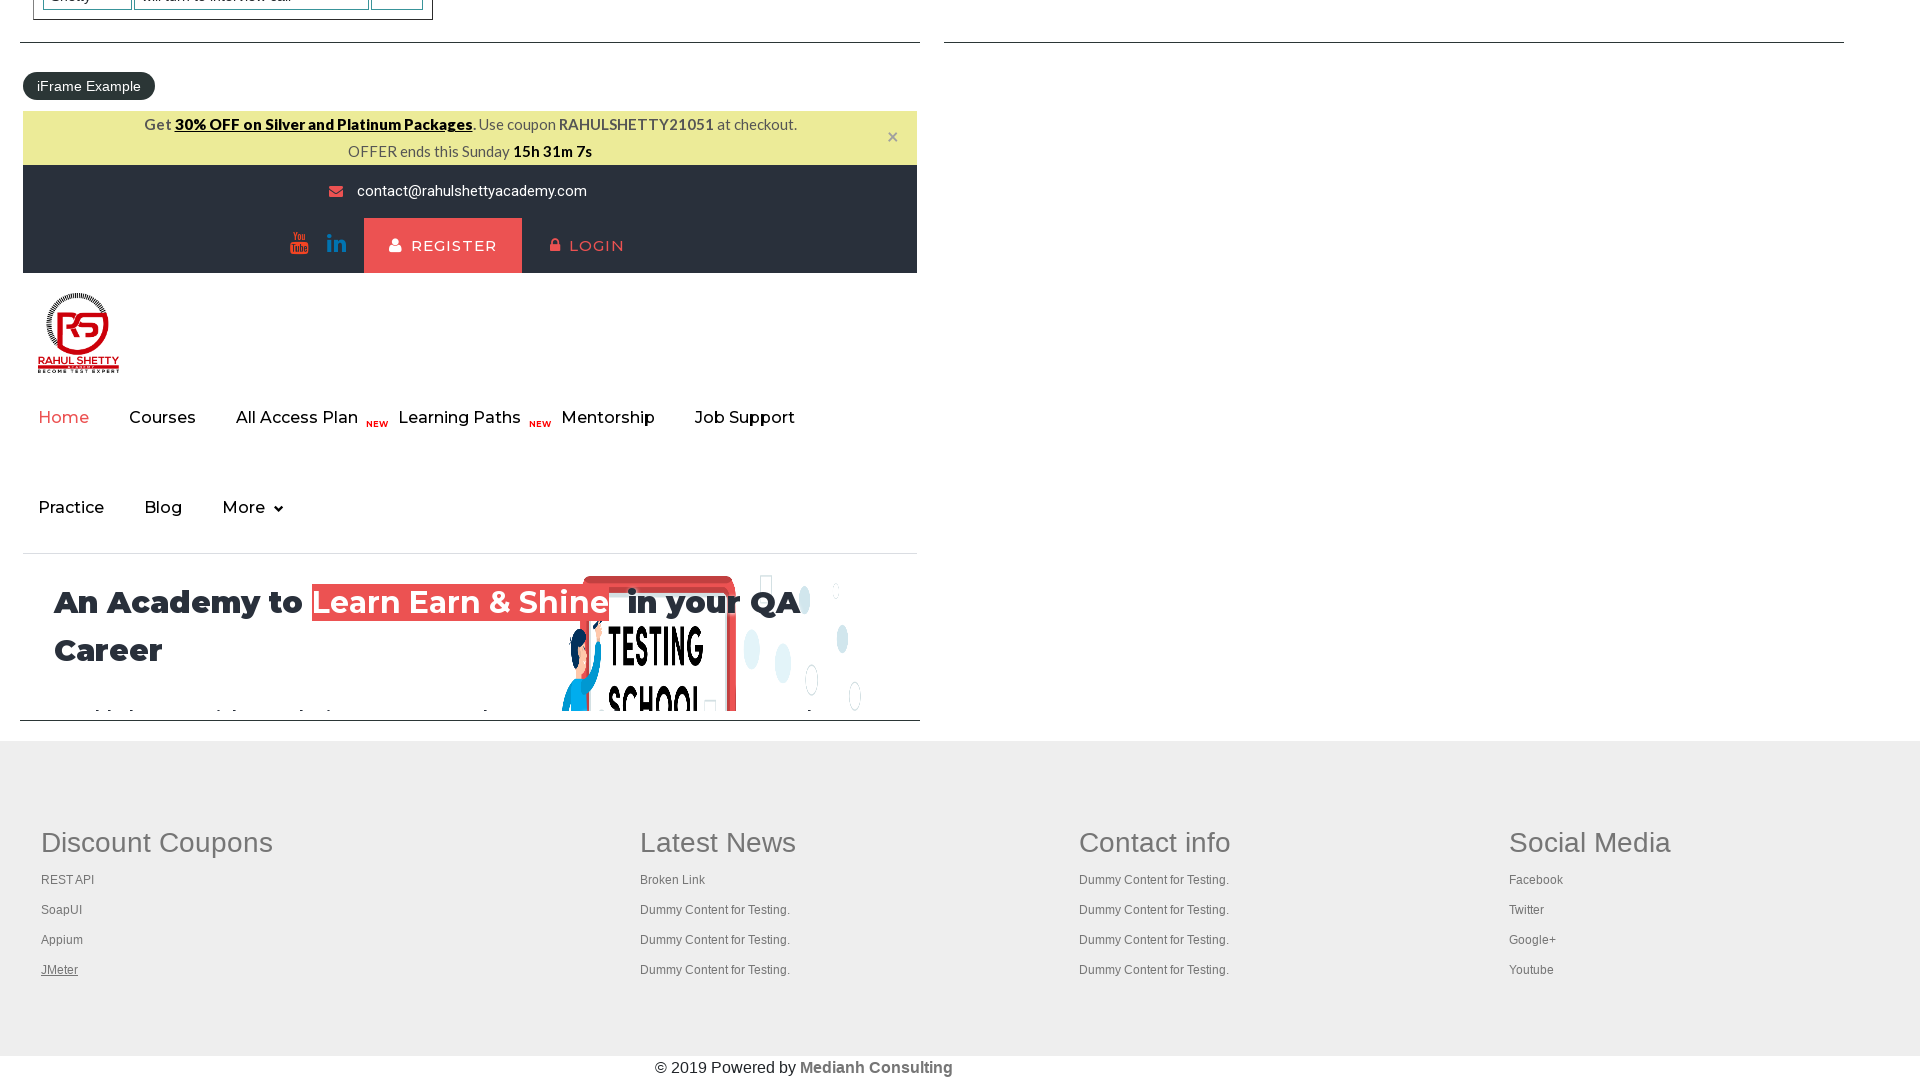

Retrieved all 5 open tabs/pages from context
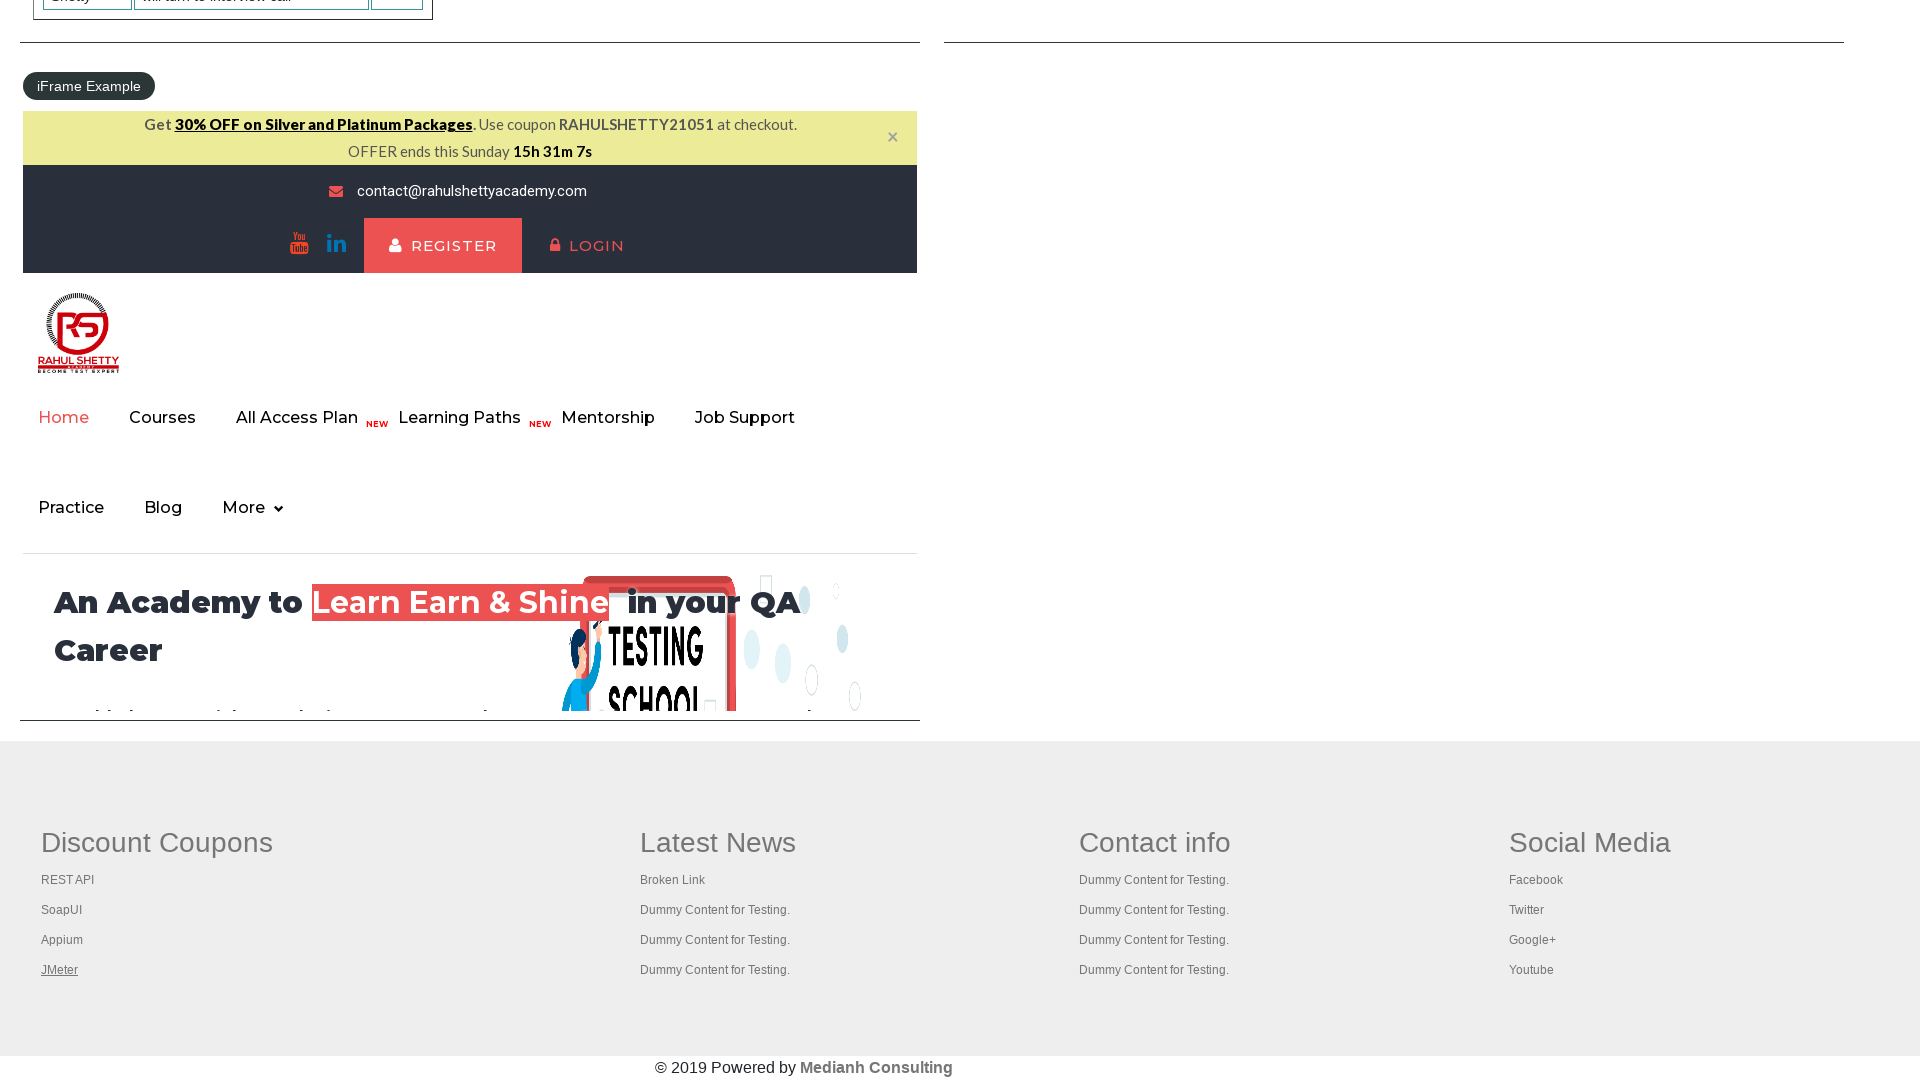

Switched to tab with title: Practice Page
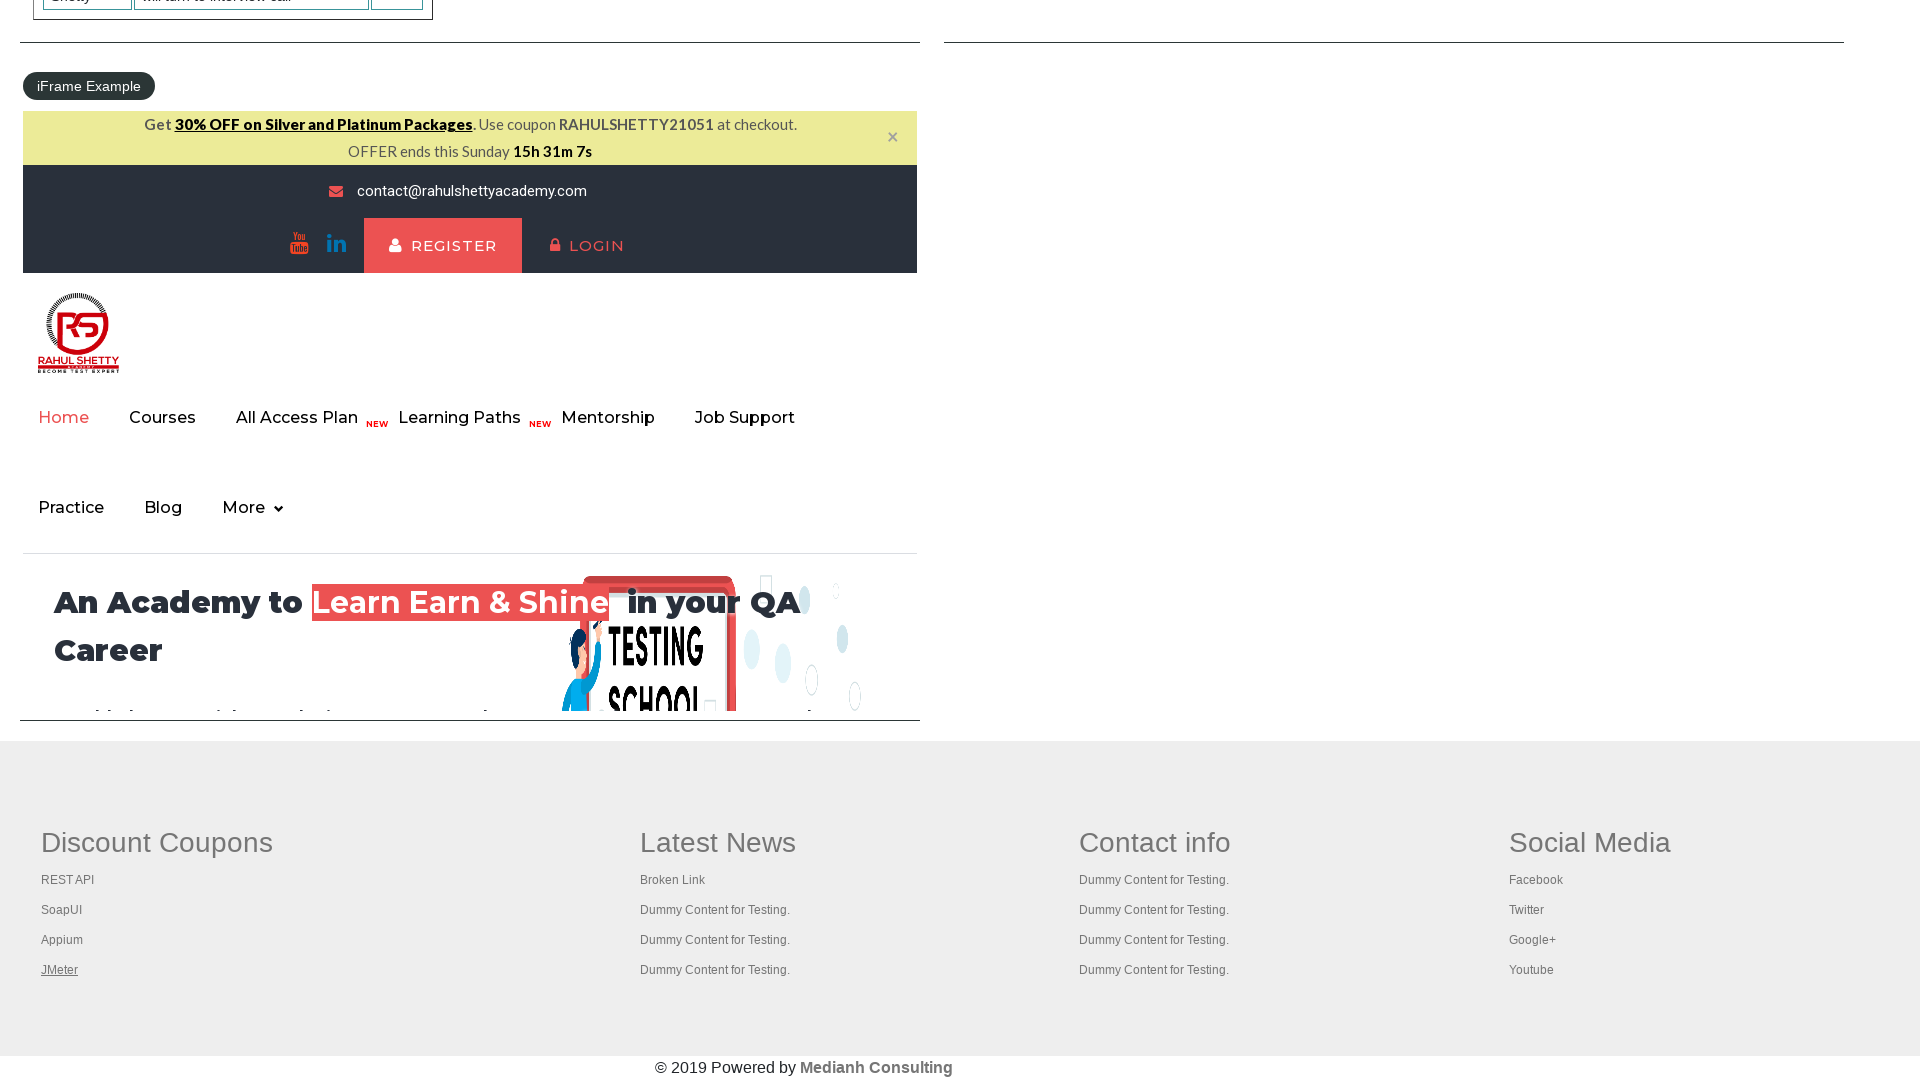

Switched to tab with title: REST API Tutorial
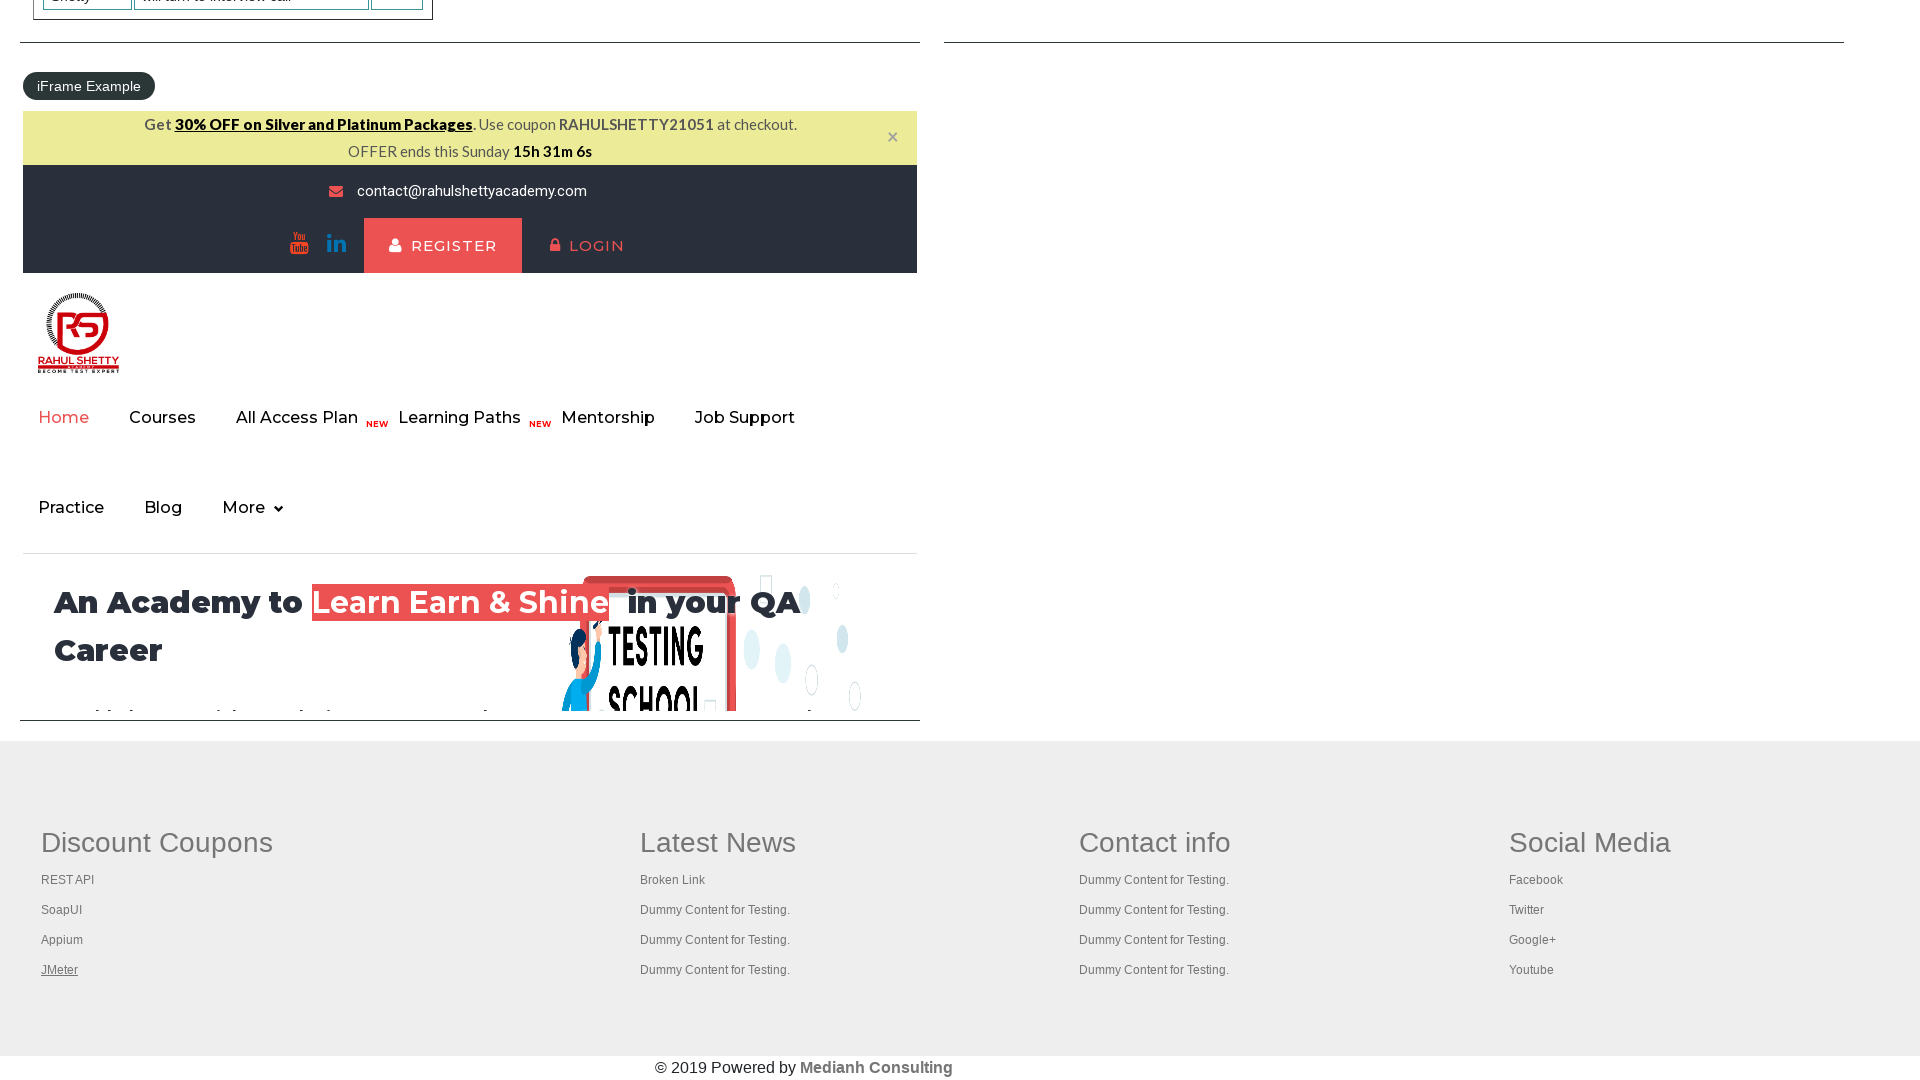

Switched to tab with title: The World’s Most Popular API Testing Tool | SoapUI
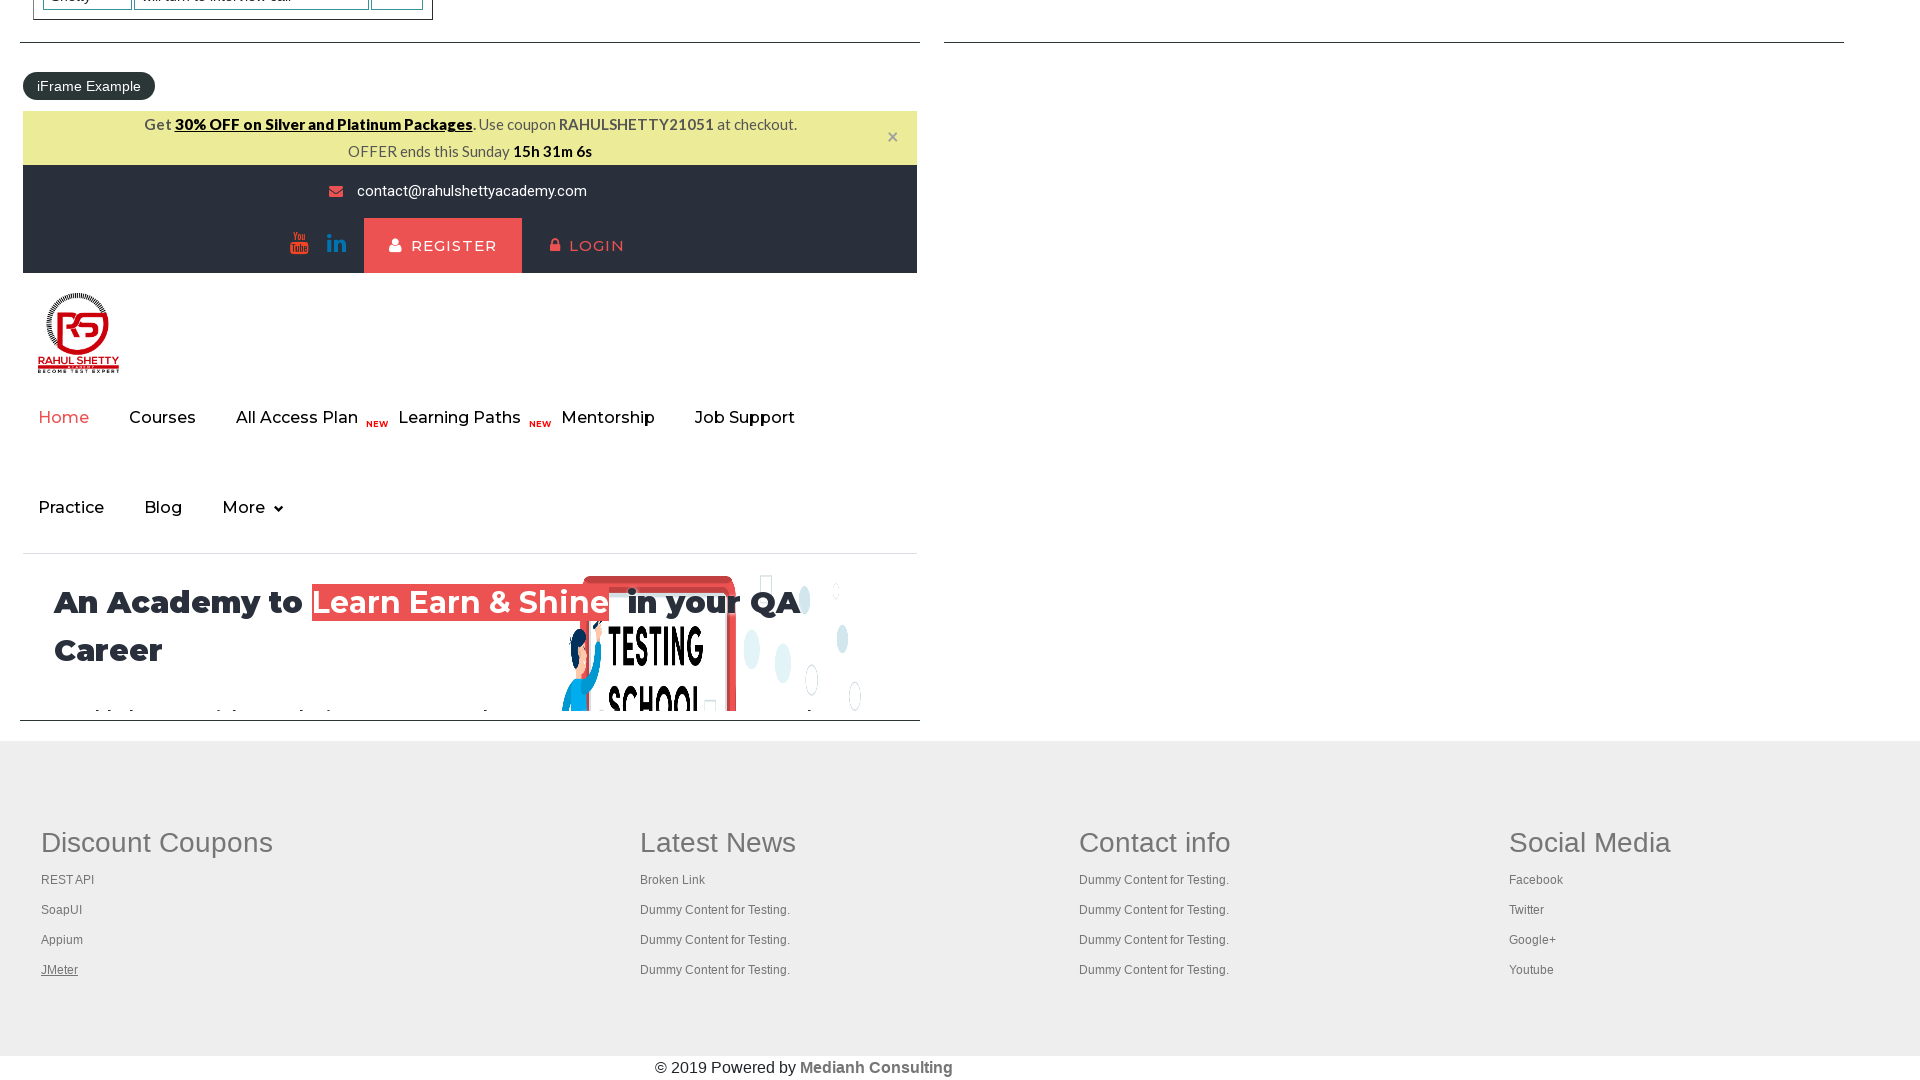

Switched to tab with title: Appium tutorial for Mobile Apps testing | RahulShetty Academy | Rahul
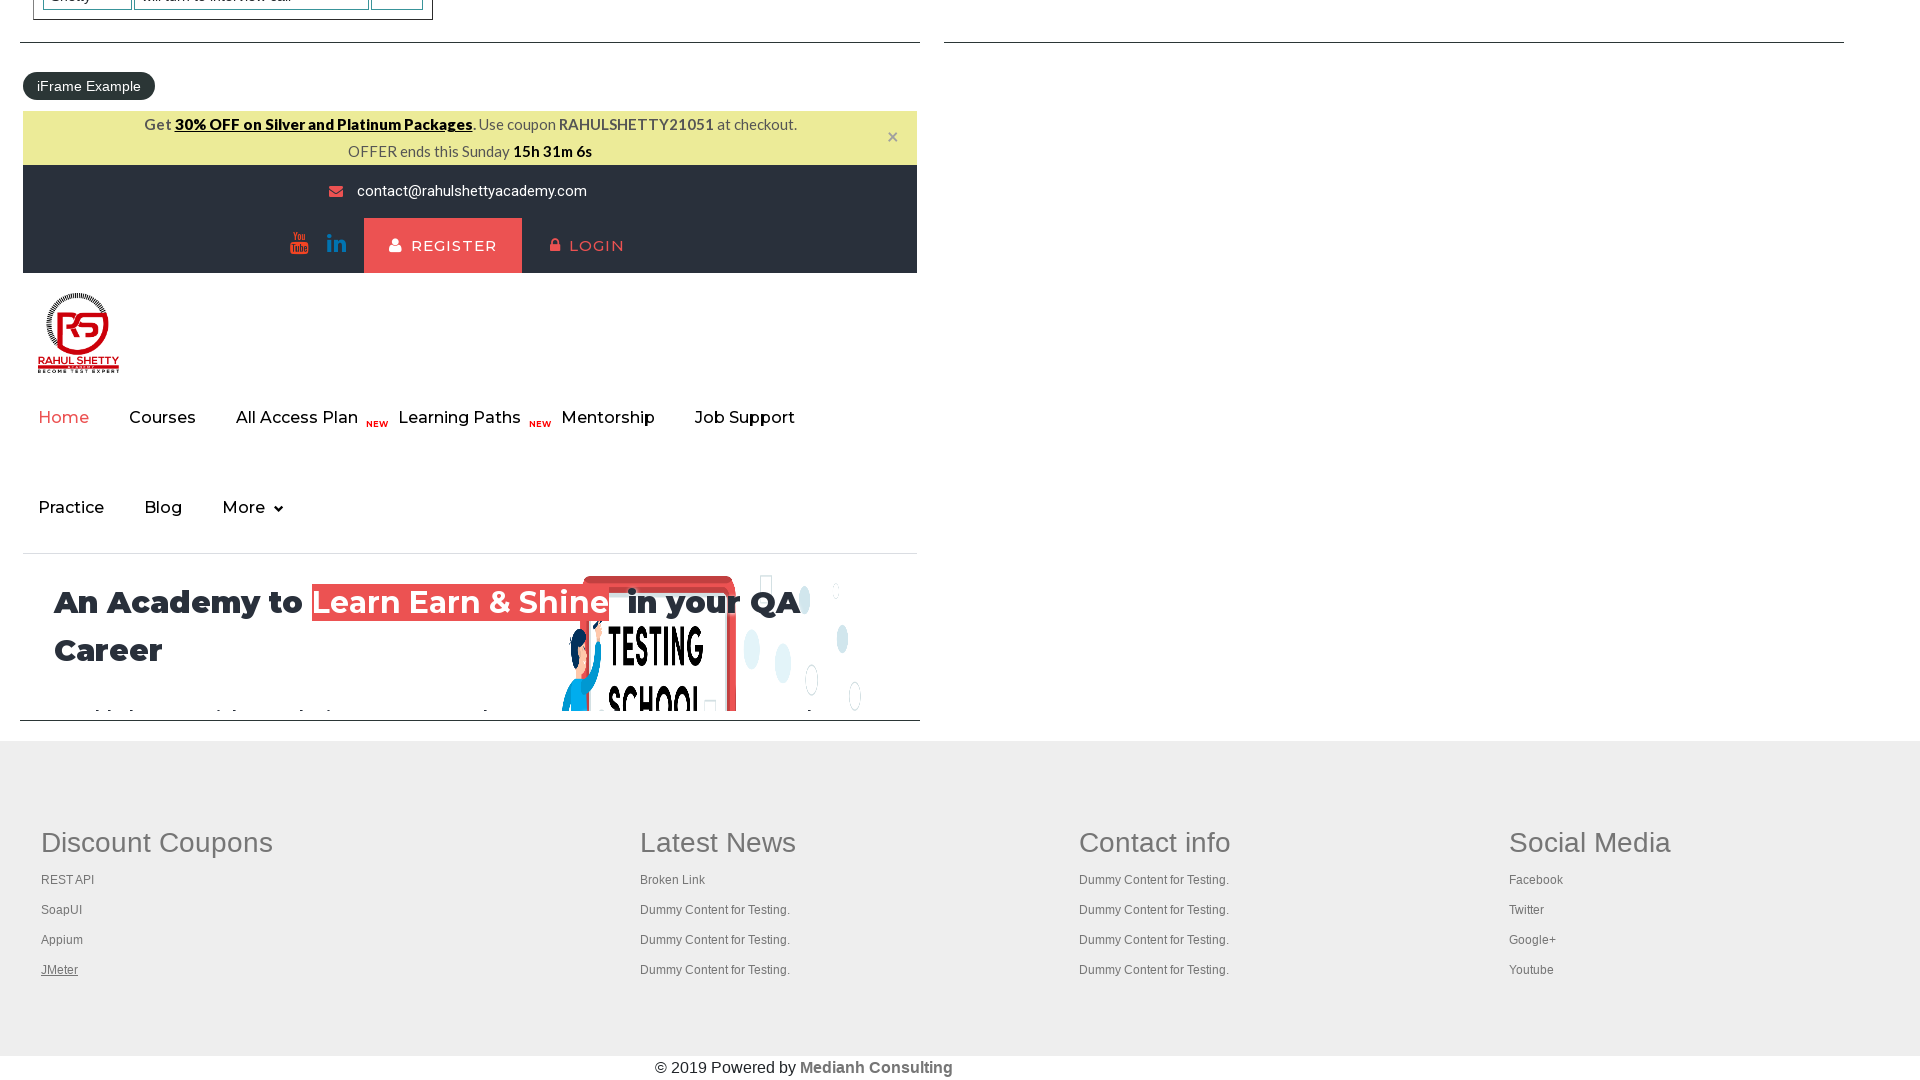

Switched to tab with title: Apache JMeter - Apache JMeter™
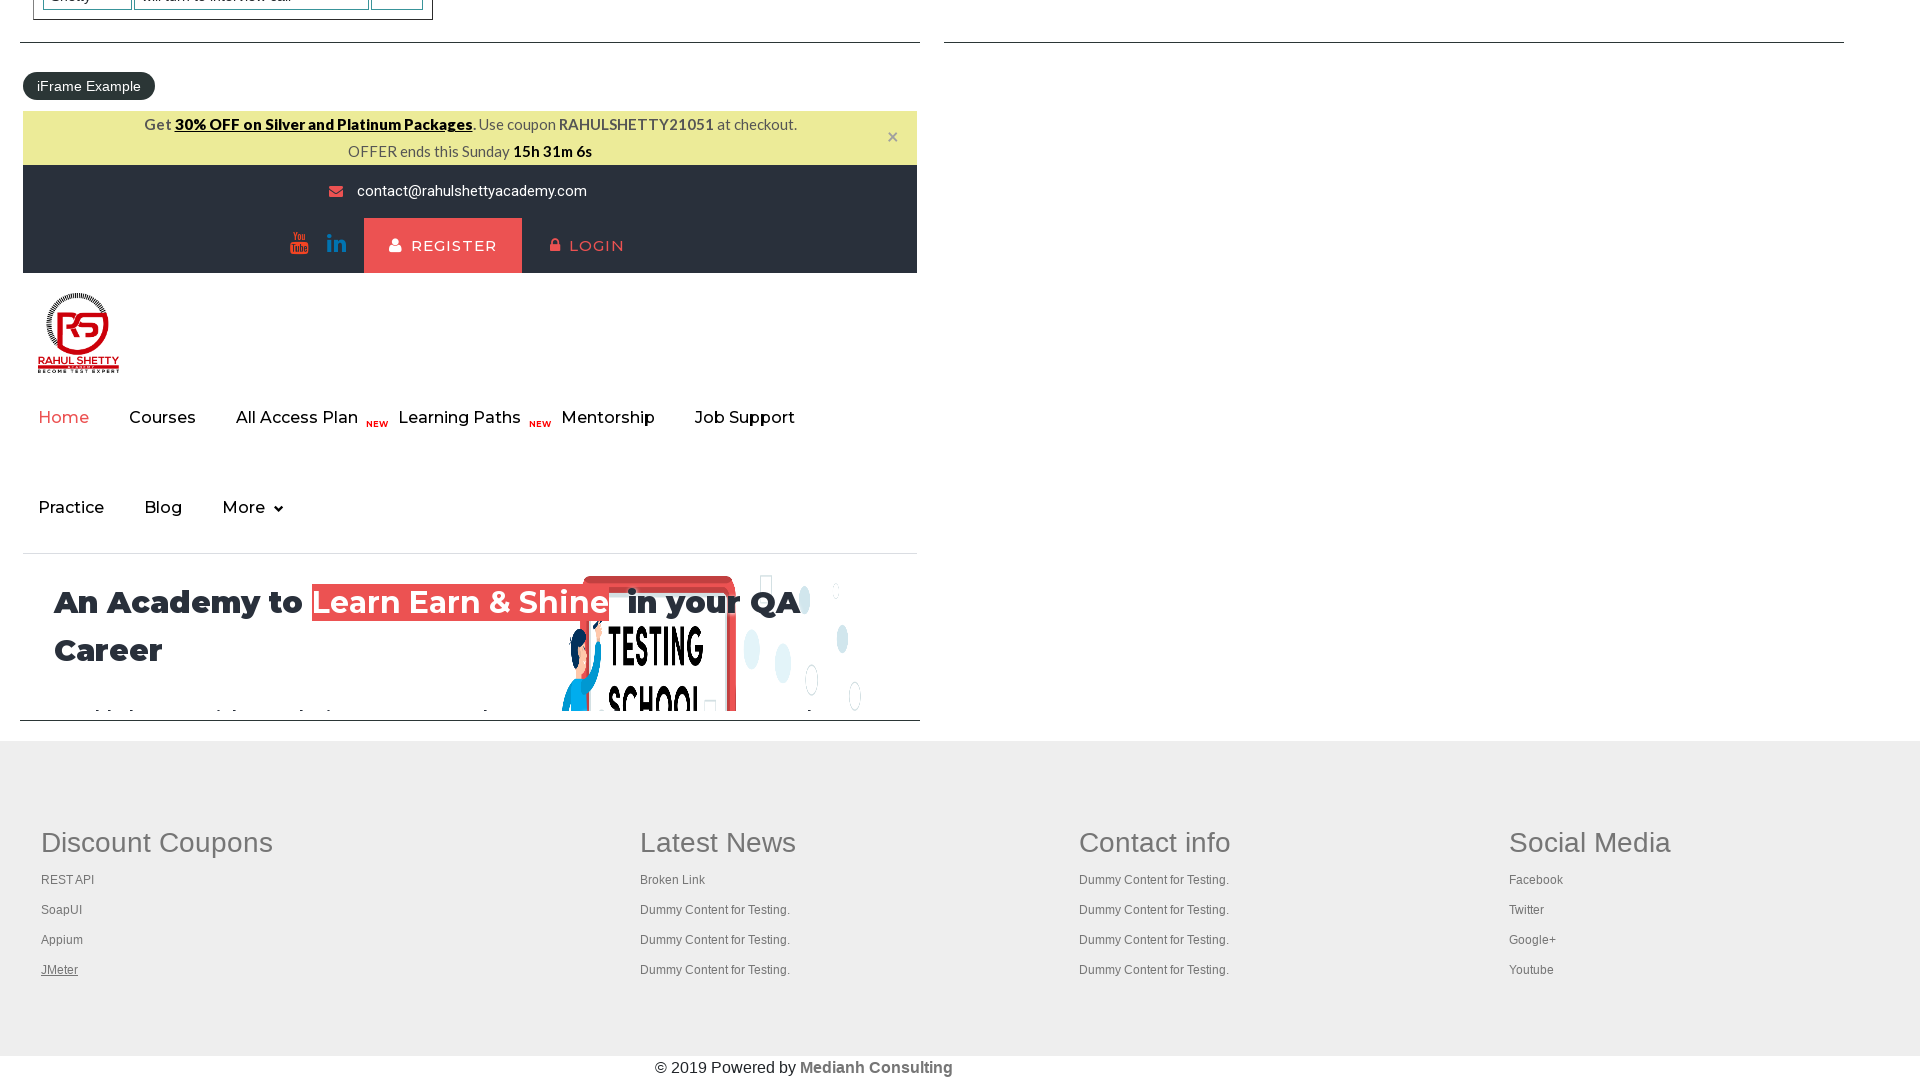

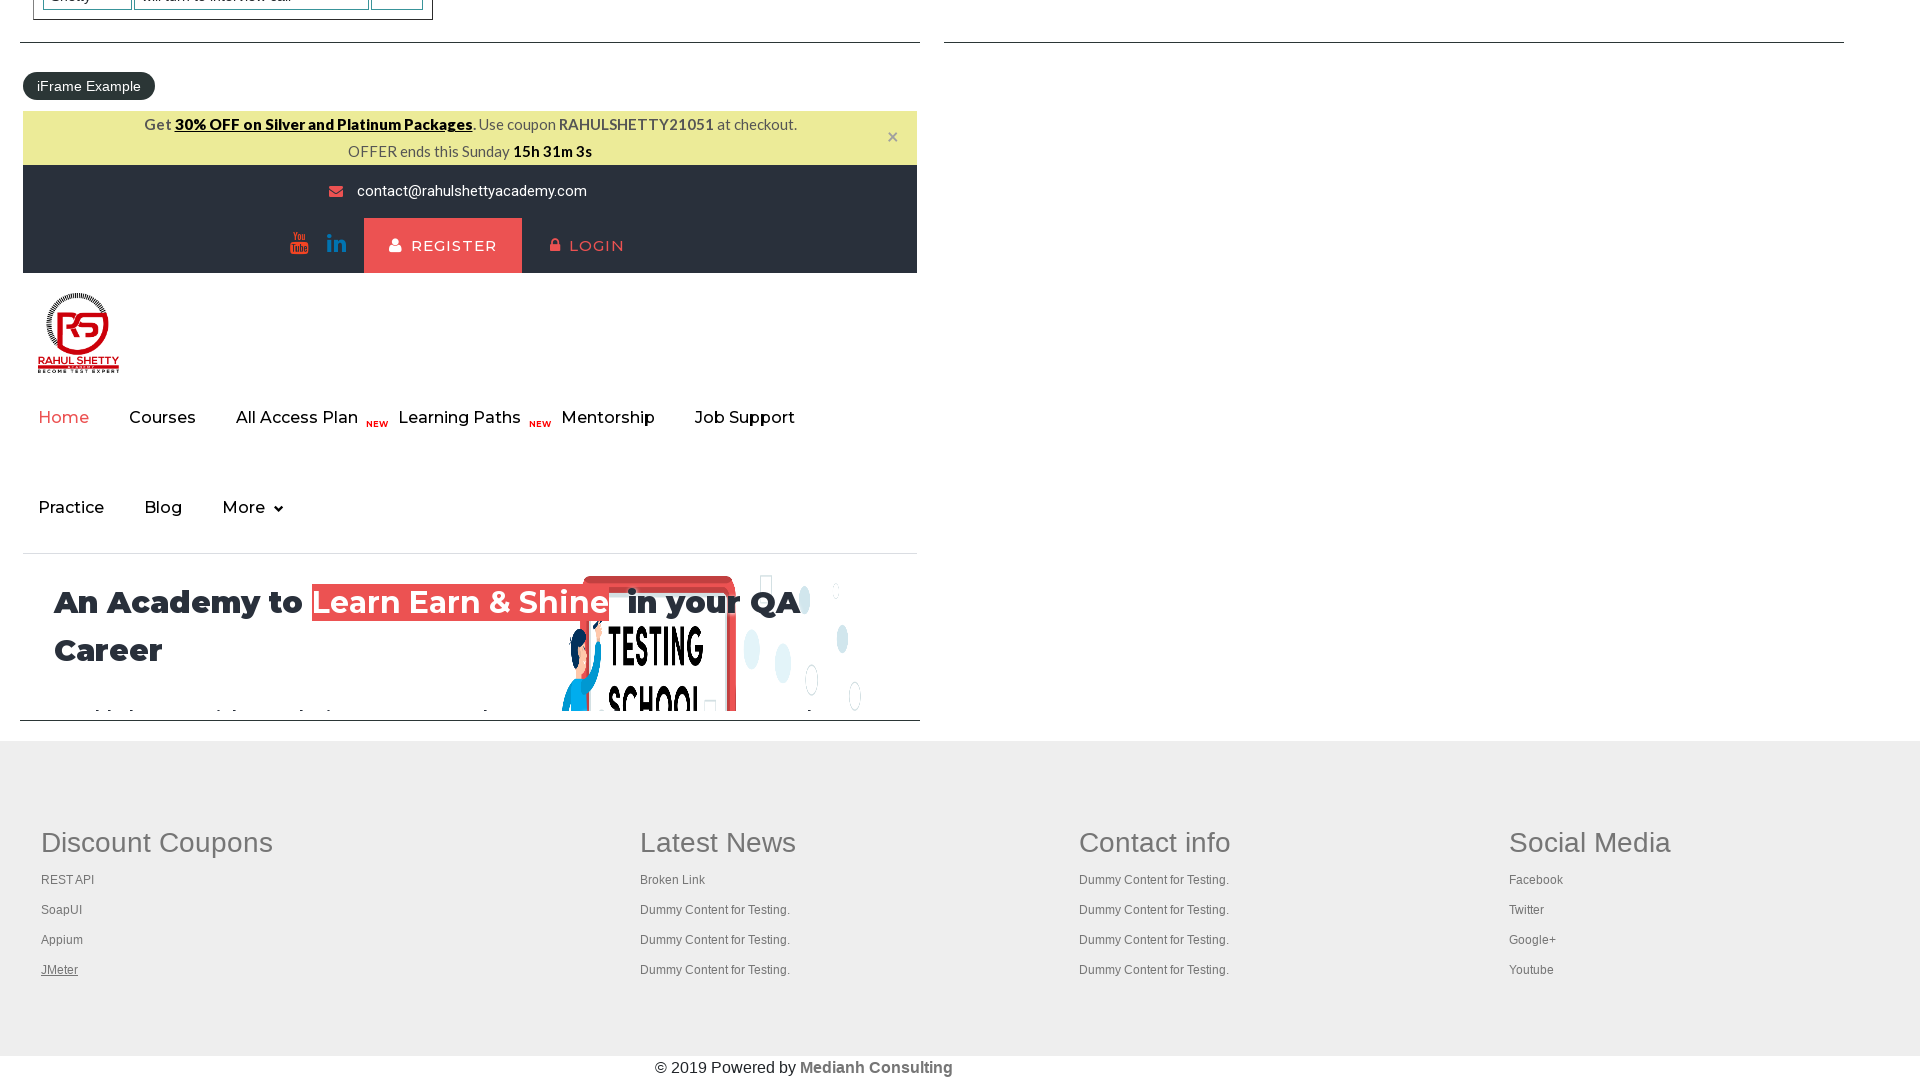